Tests a Japanese typing practice website by navigating to the settings, selecting a time duration, starting the typing game, and automatically typing the displayed characters.

Starting URL: https://manabi.benesse.ne.jp/gakushu/typing/eigonyuryoku.html

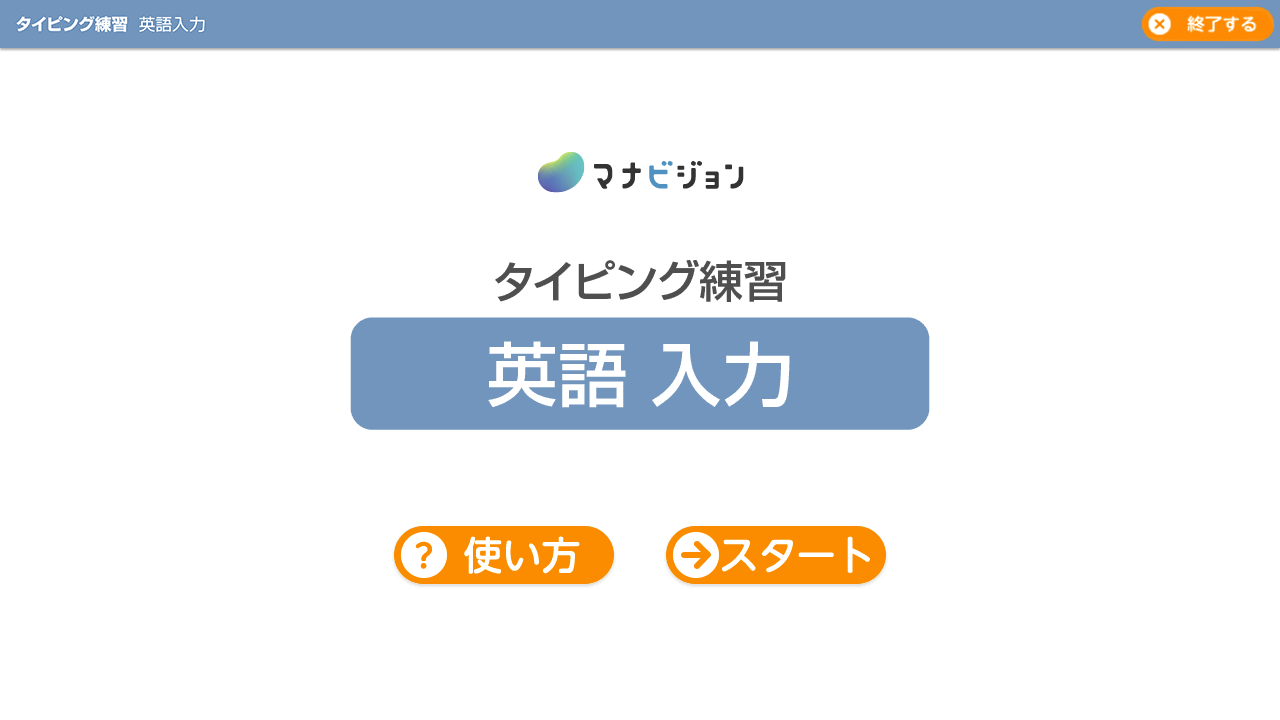

Clicked settings button to access game configuration at (776, 558) on #goSettingButton
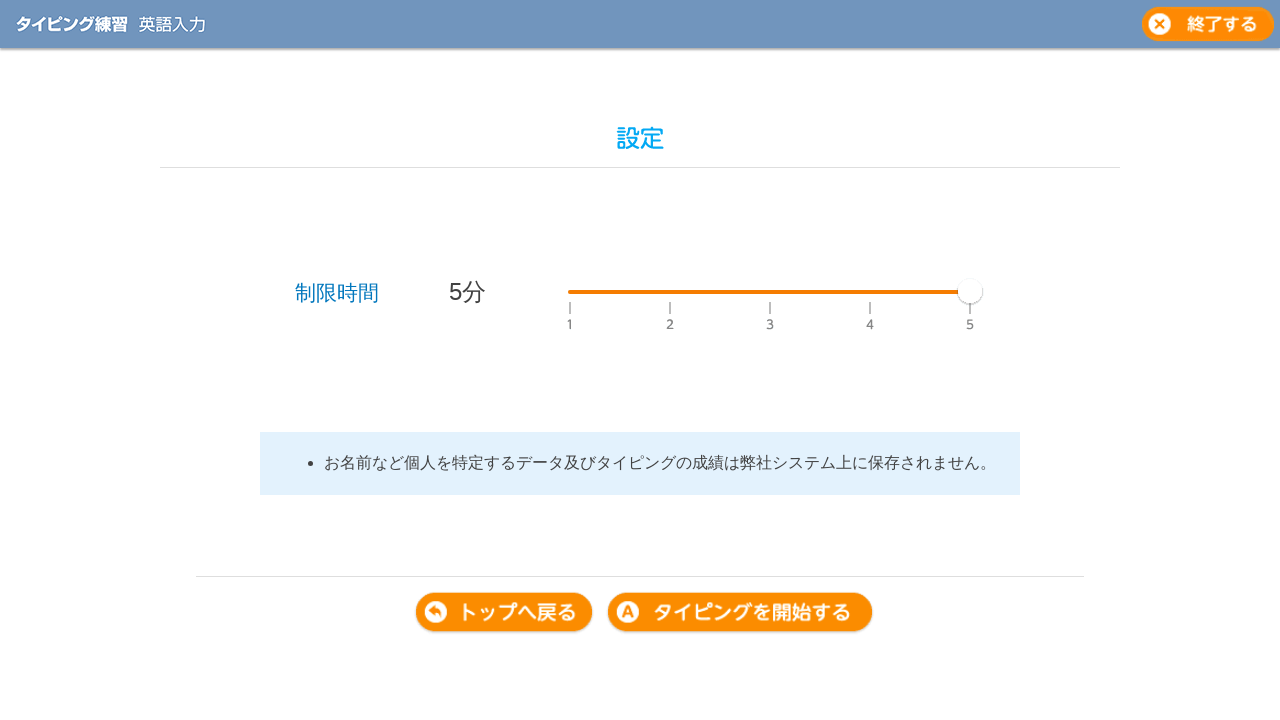

Clicked on time limit progress bar at (770, 292) on #timeLimitProgress
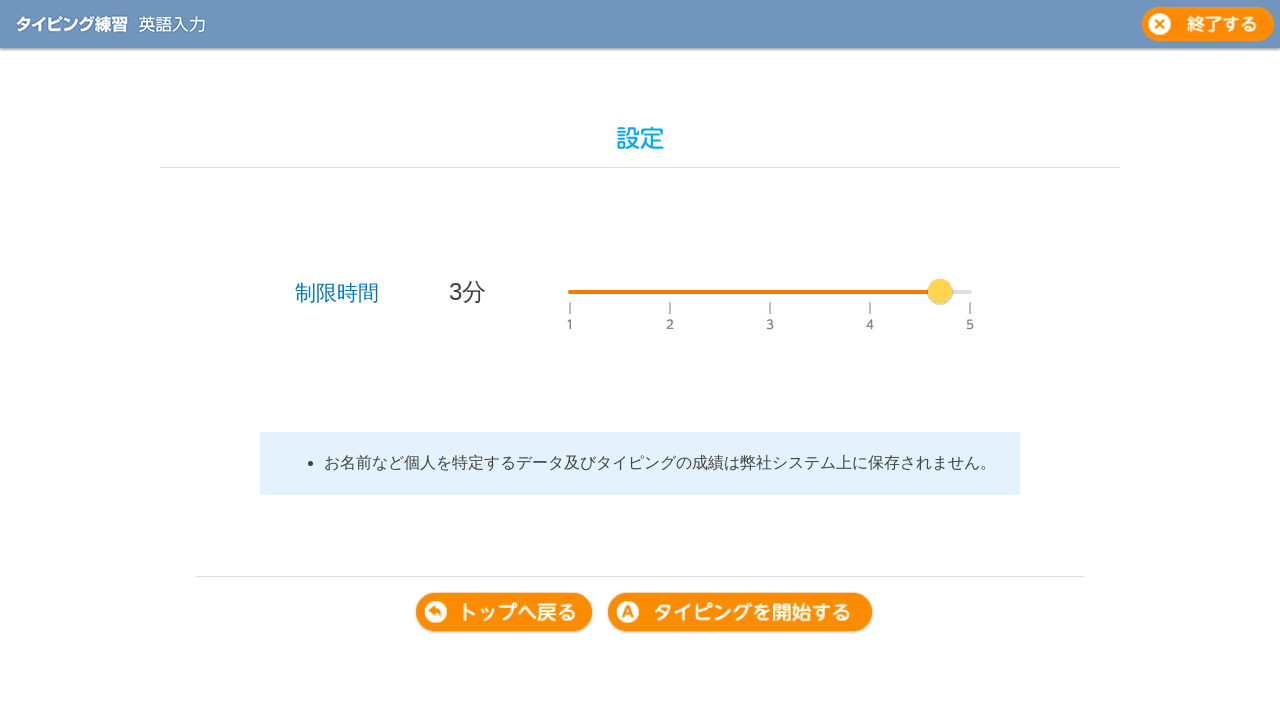

Pressed left arrow to adjust time limit (iteration 1/3)
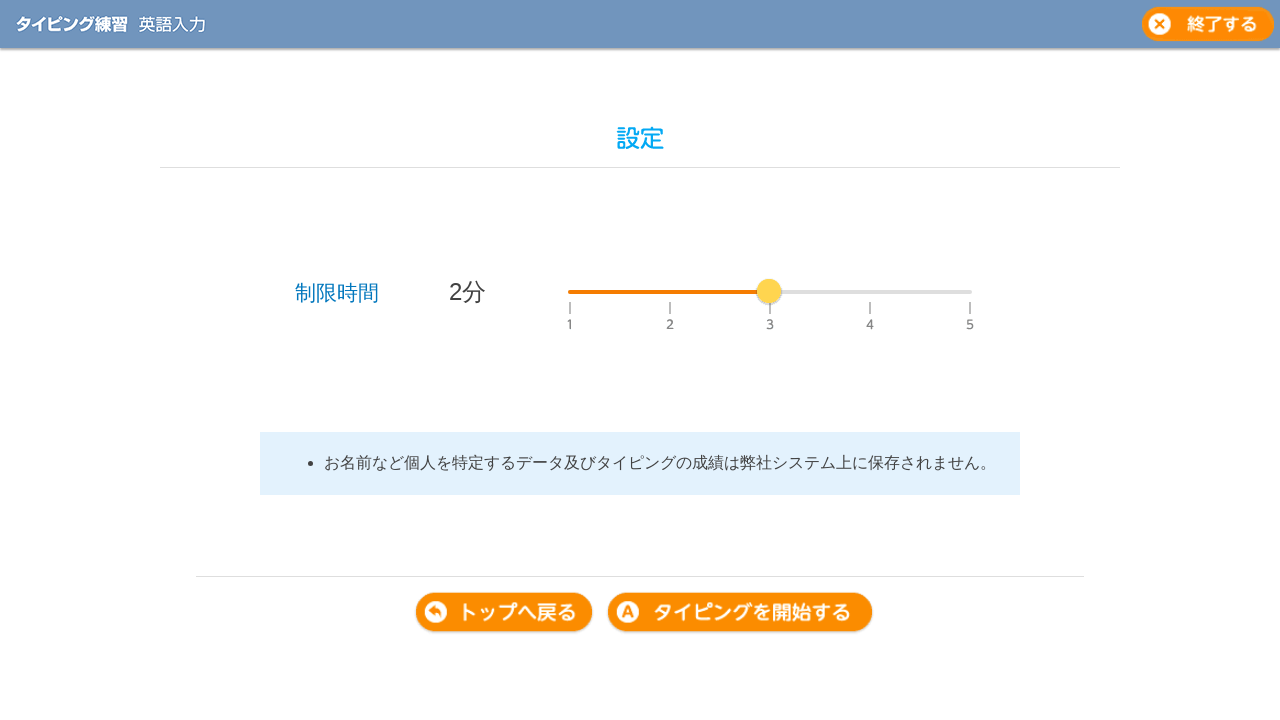

Pressed left arrow to adjust time limit (iteration 2/3)
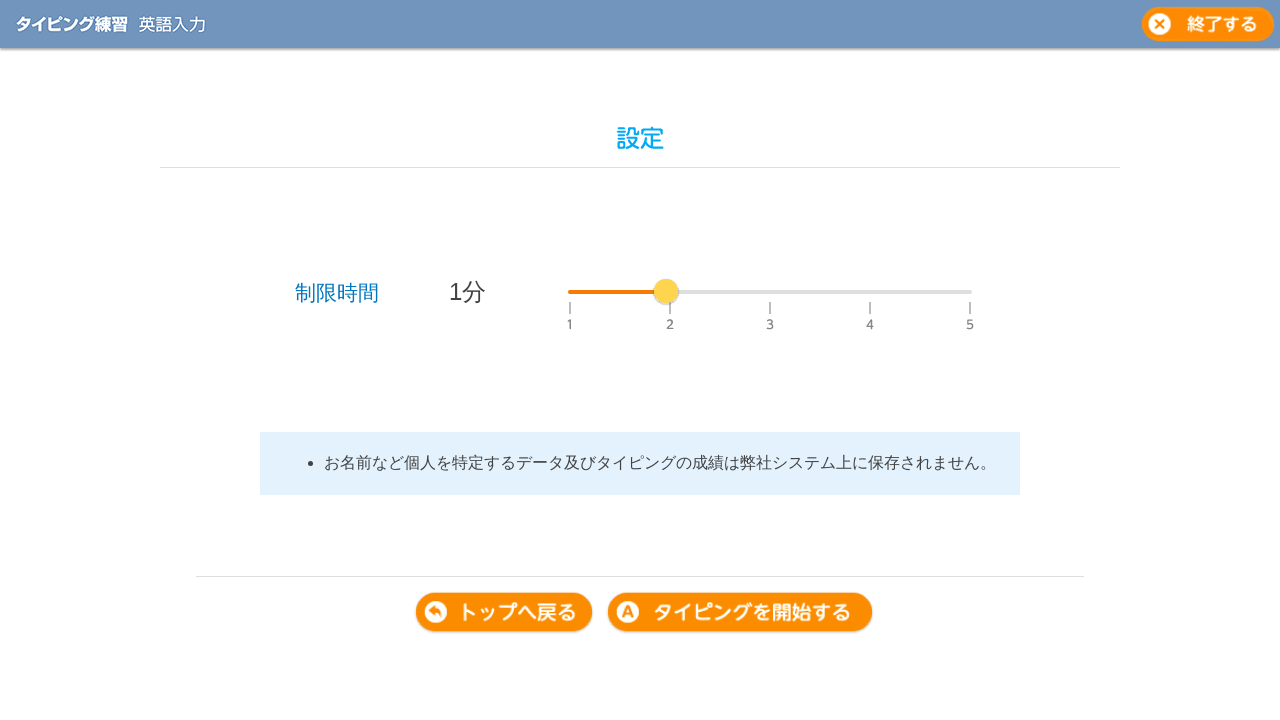

Pressed left arrow to adjust time limit (iteration 3/3)
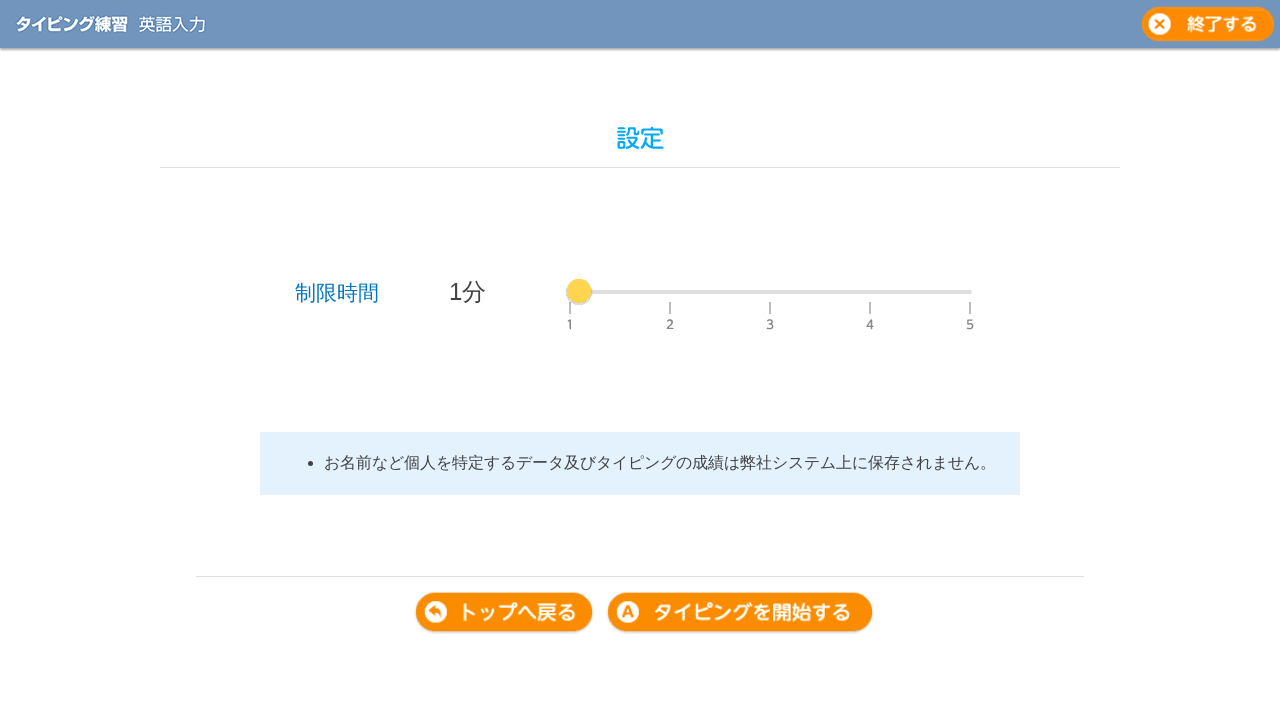

Pressed right arrow to select 2 minute time duration
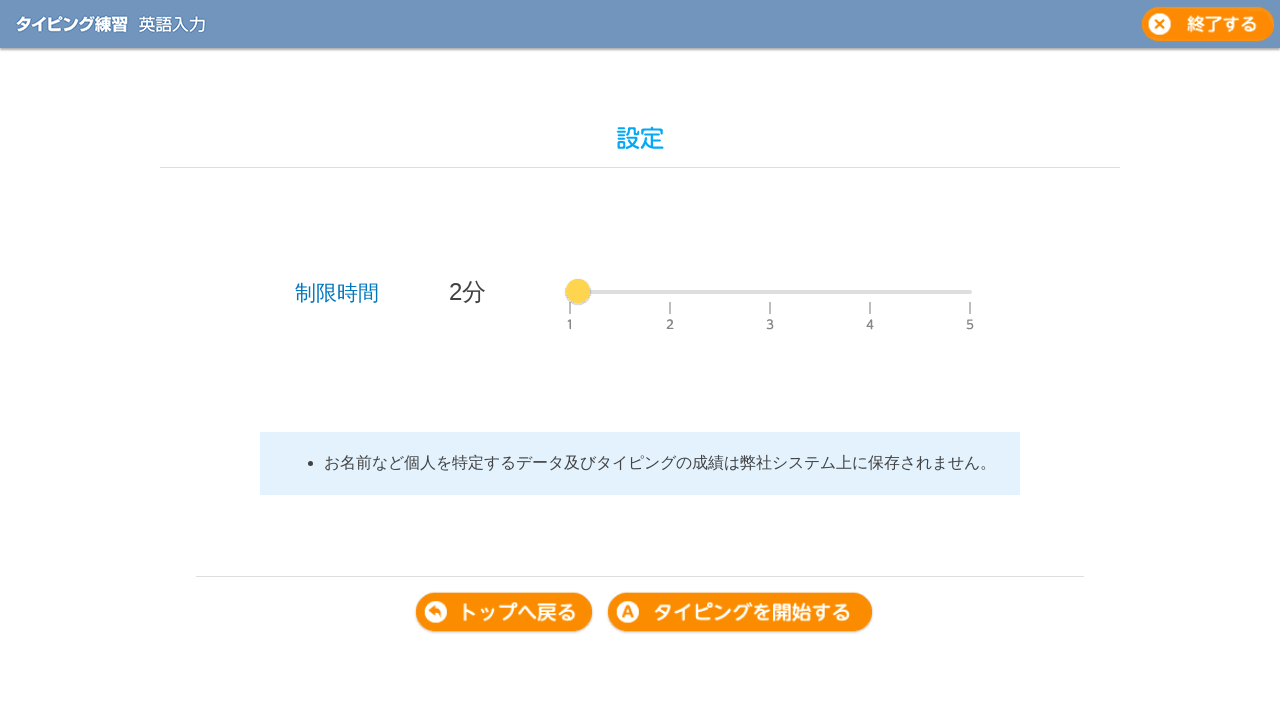

Clicked typing button to confirm settings and proceed at (740, 613) on .typingButton
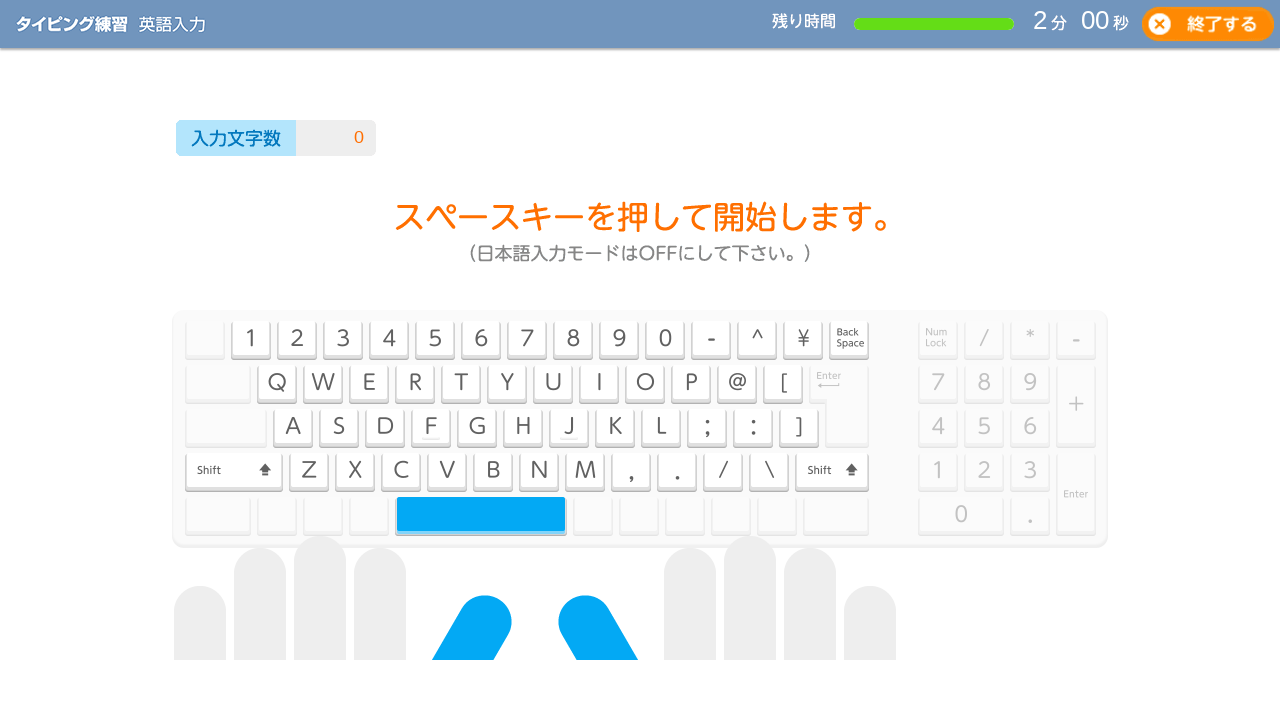

Waited for UI to load (500ms)
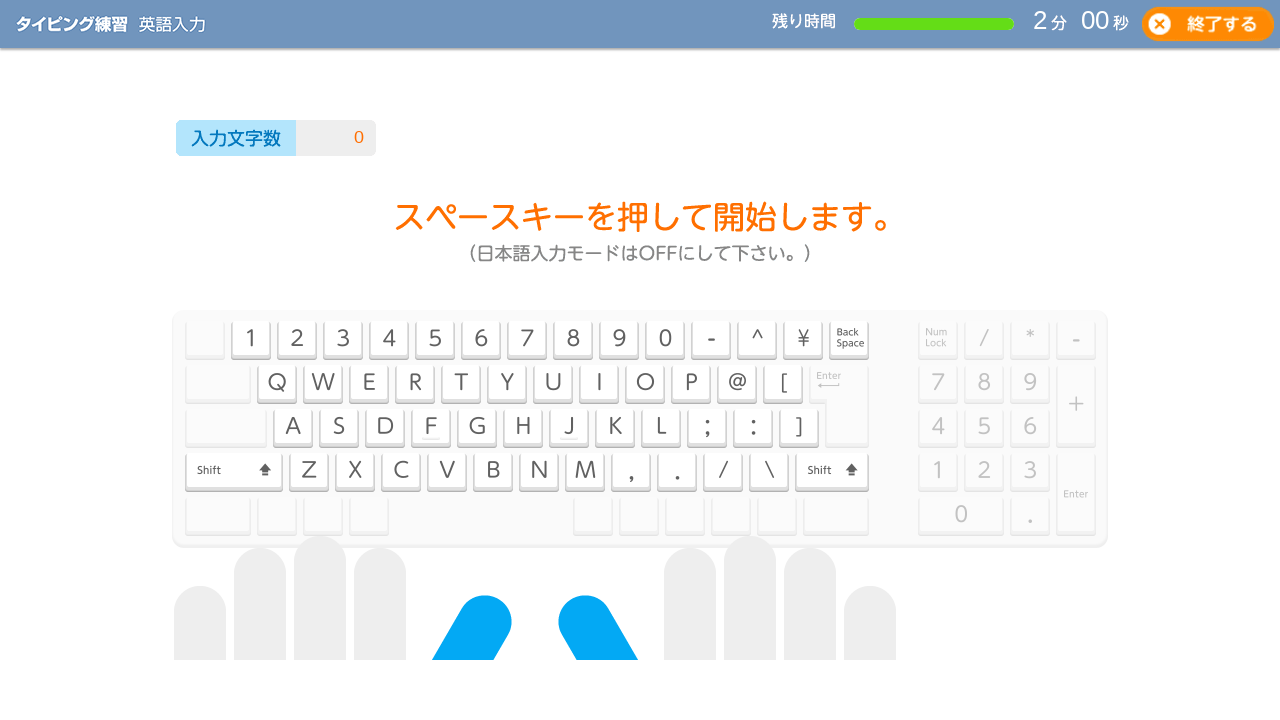

Pressed space to start the typing game
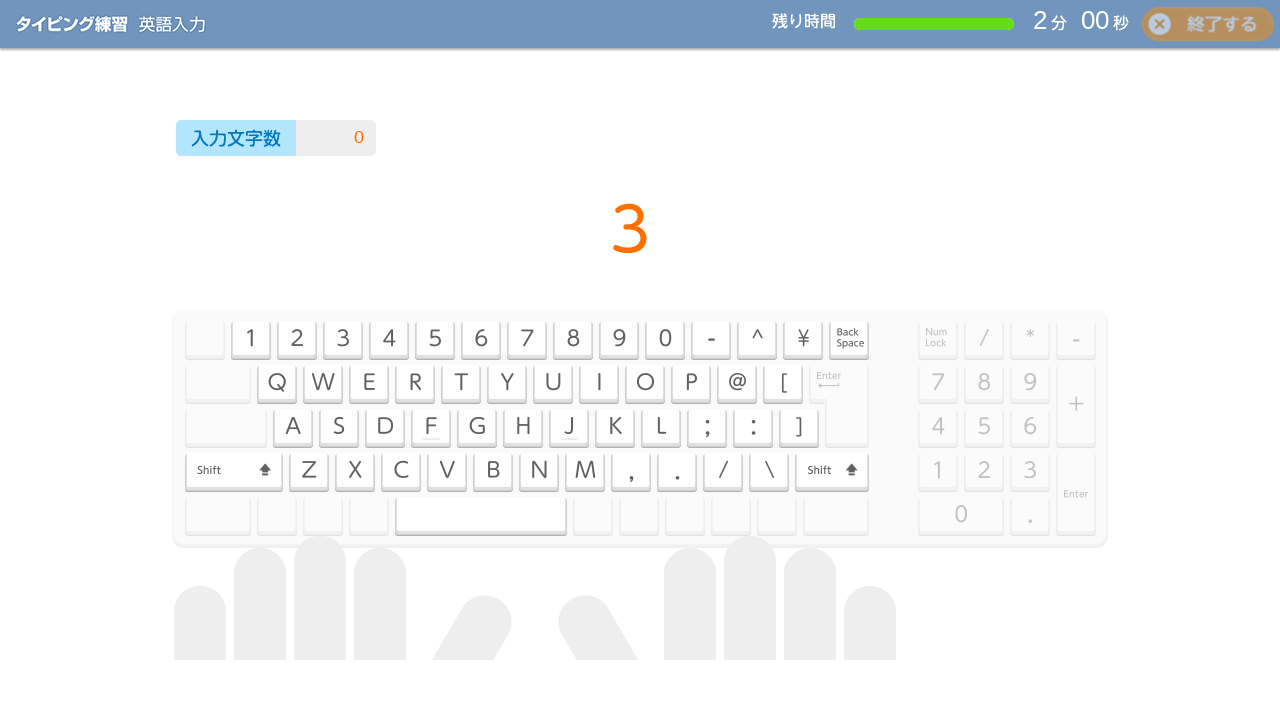

Waited for 3 second countdown to complete
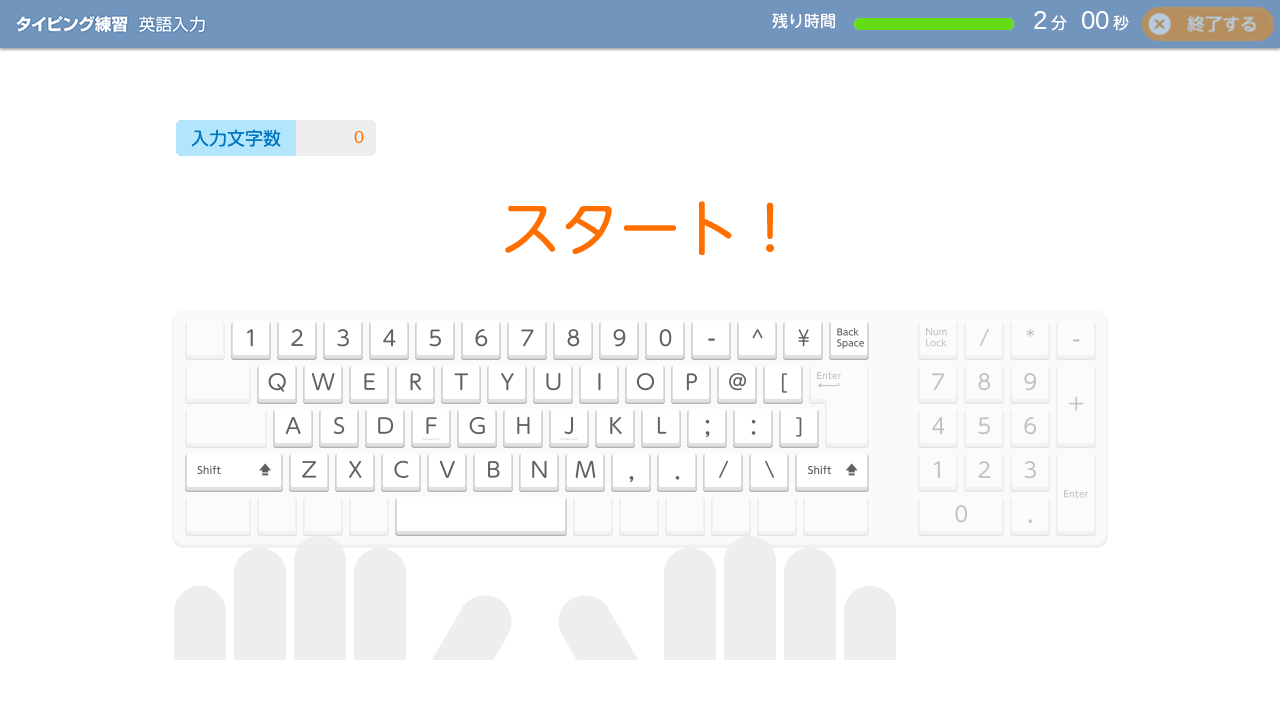

Retrieved remaining text to type (iteration 1/10)
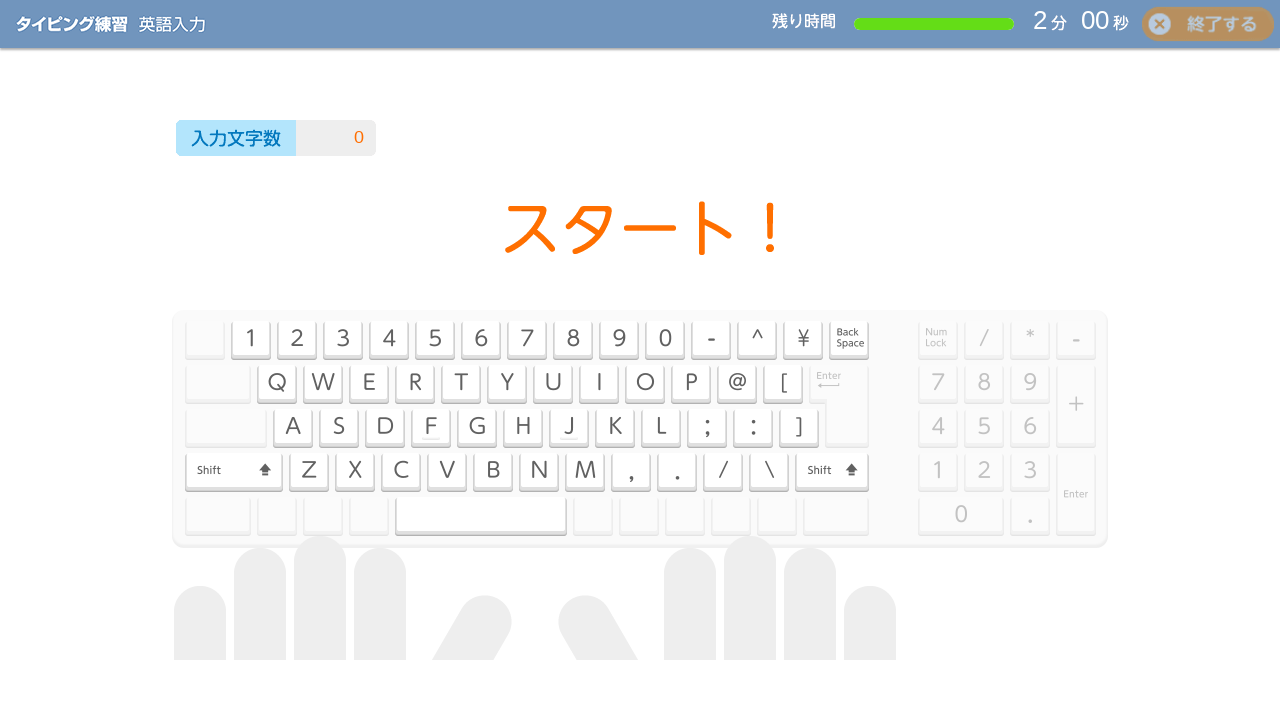

Waited 100ms before next typing attempt (iteration 1/10)
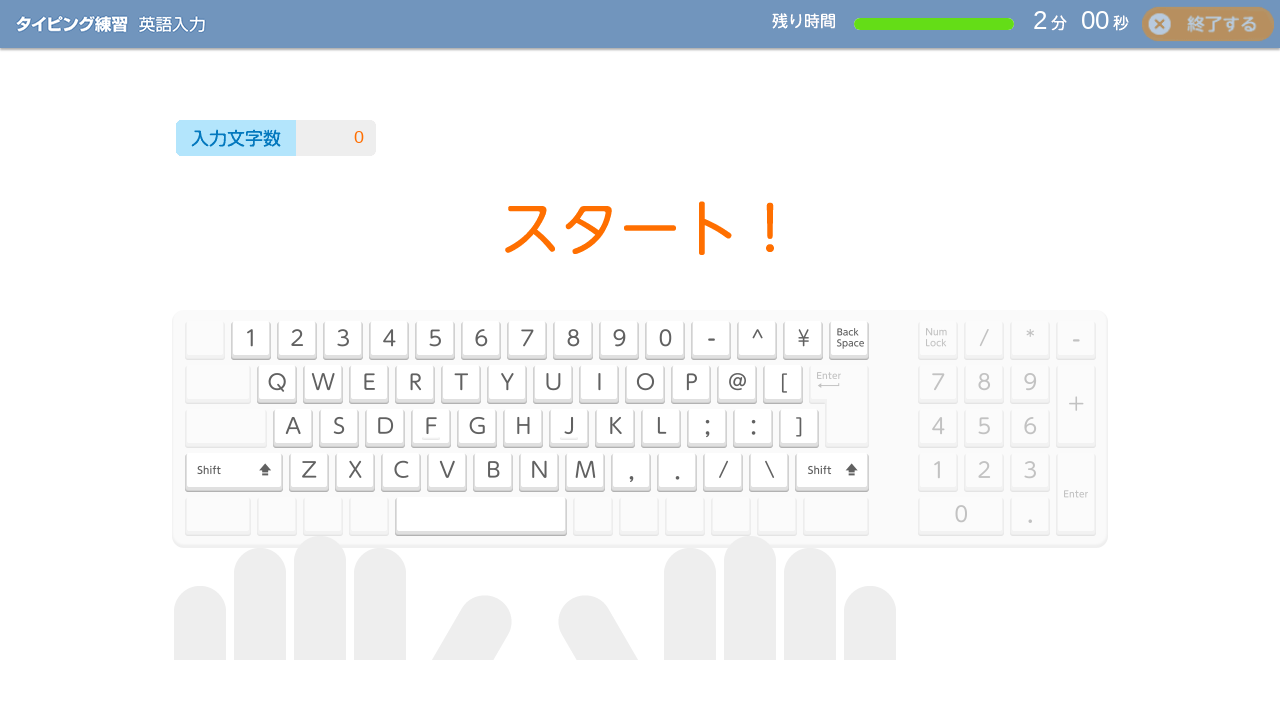

Retrieved remaining text to type (iteration 2/10)
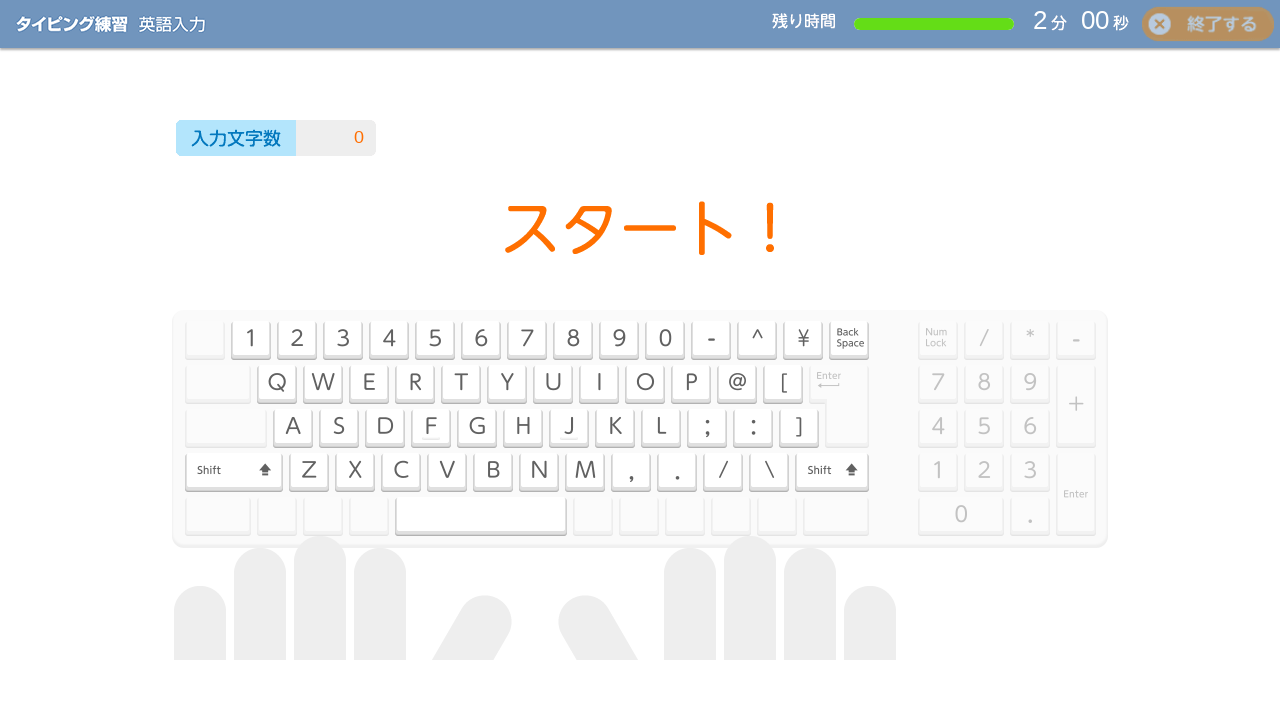

Waited 100ms before next typing attempt (iteration 2/10)
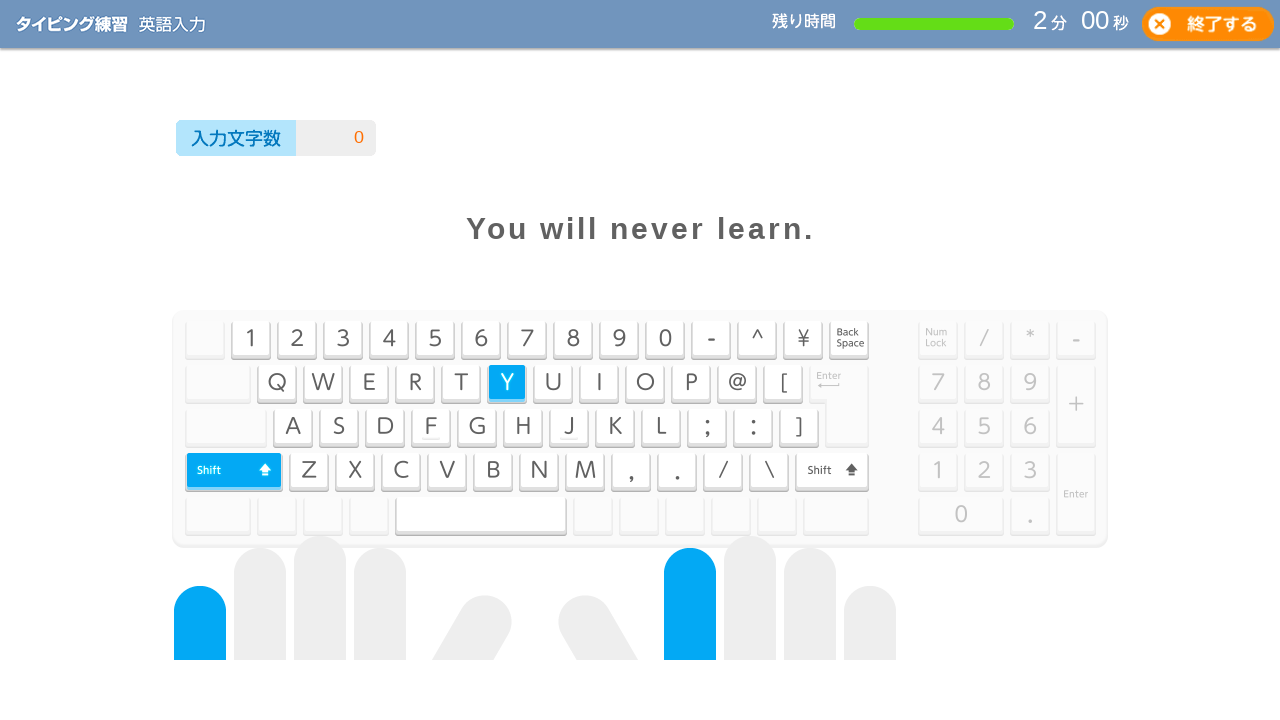

Retrieved remaining text to type (iteration 3/10)
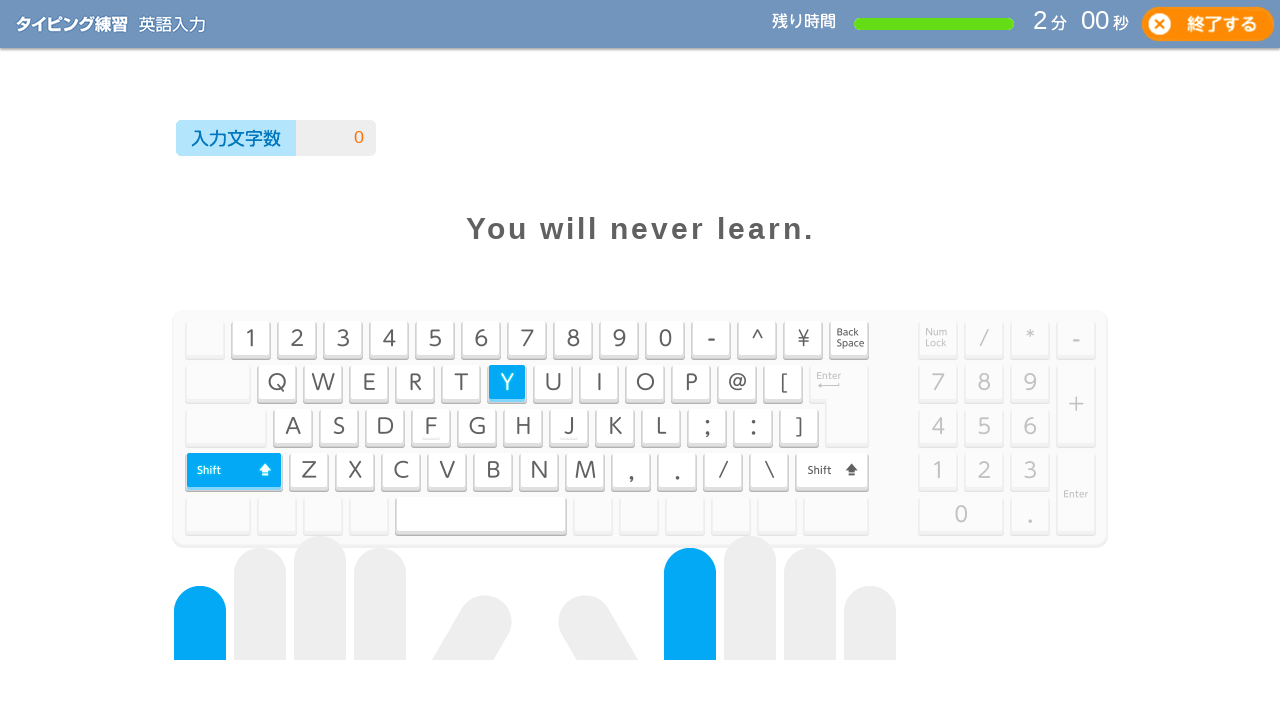

Automatically typed the displayed characters (iteration 3/10)
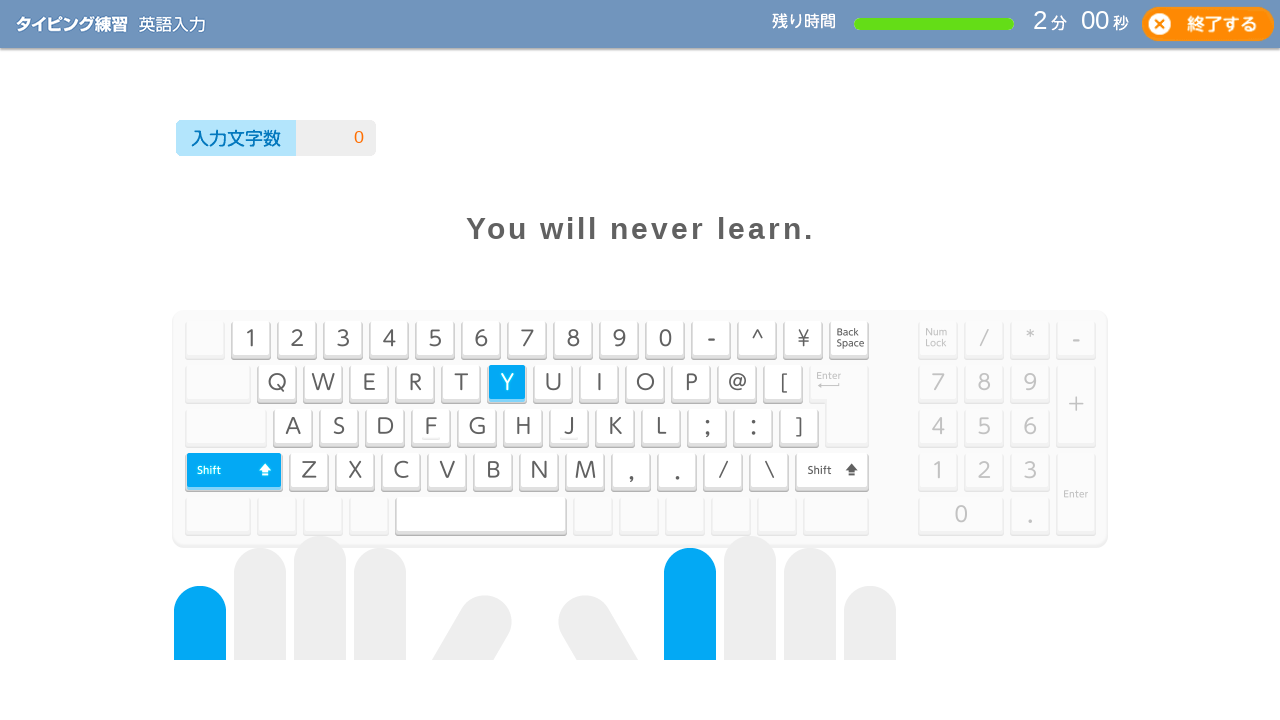

Waited 100ms before next typing attempt (iteration 3/10)
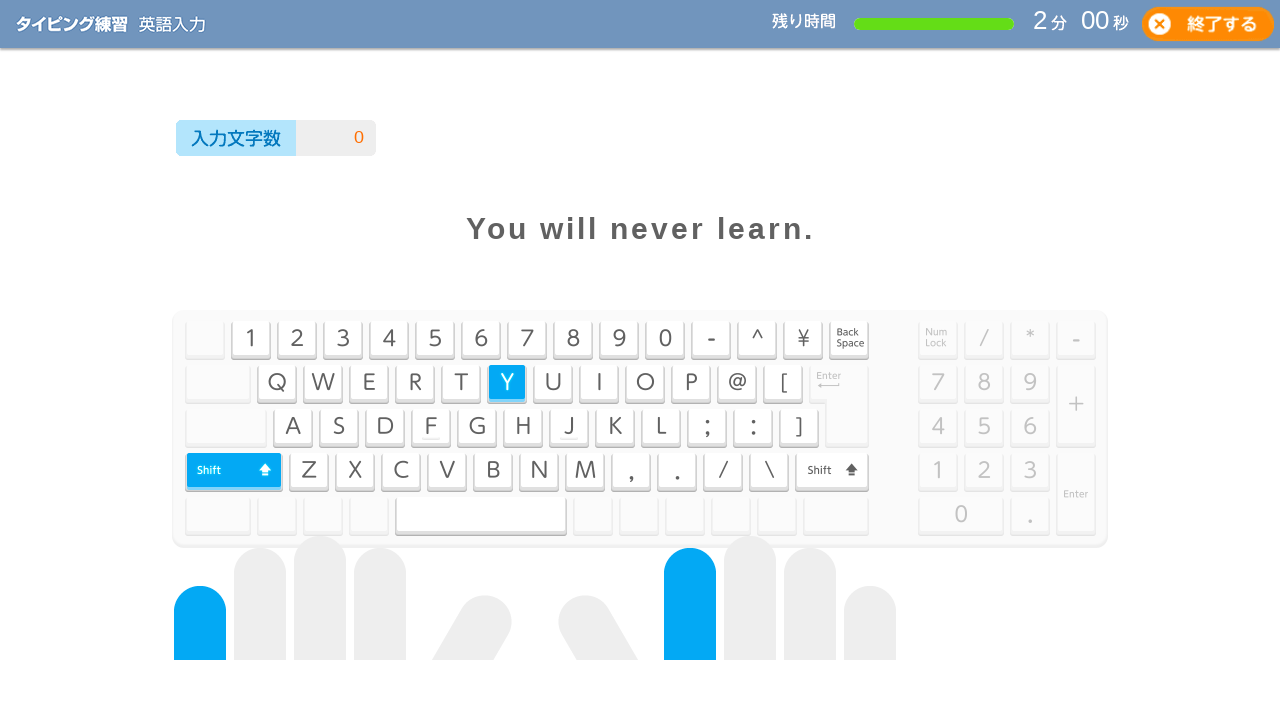

Retrieved remaining text to type (iteration 4/10)
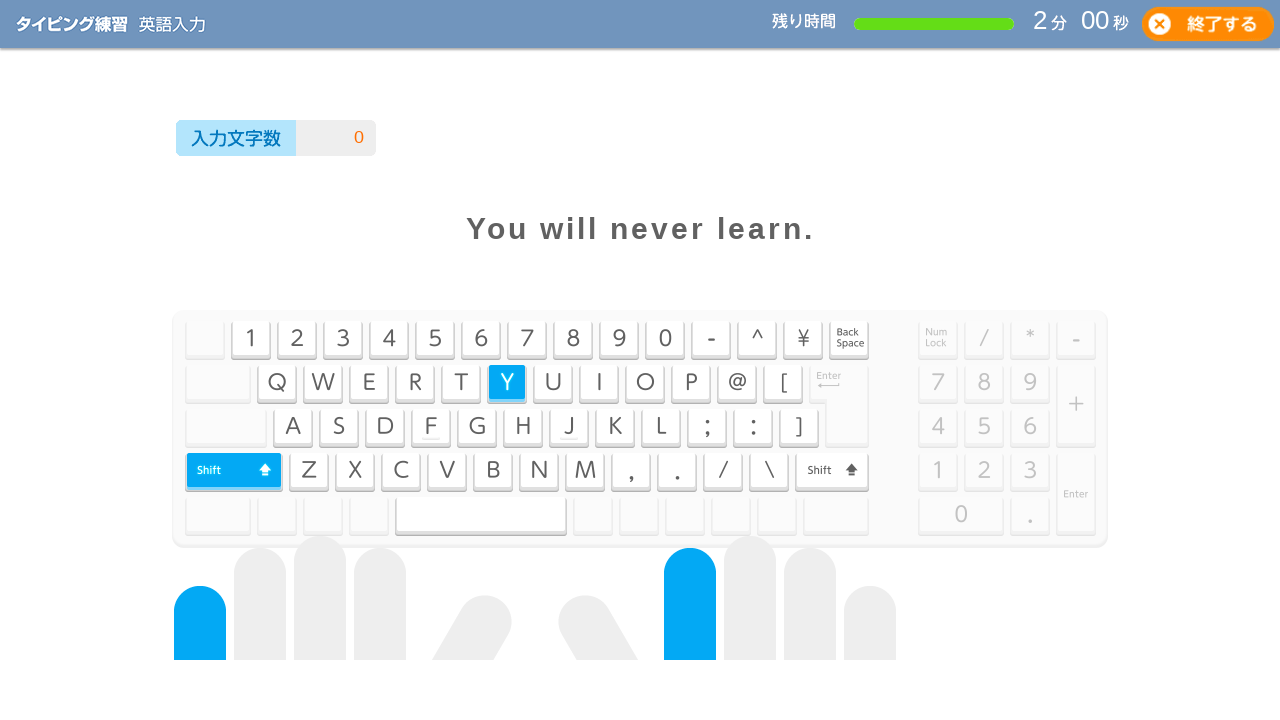

Automatically typed the displayed characters (iteration 4/10)
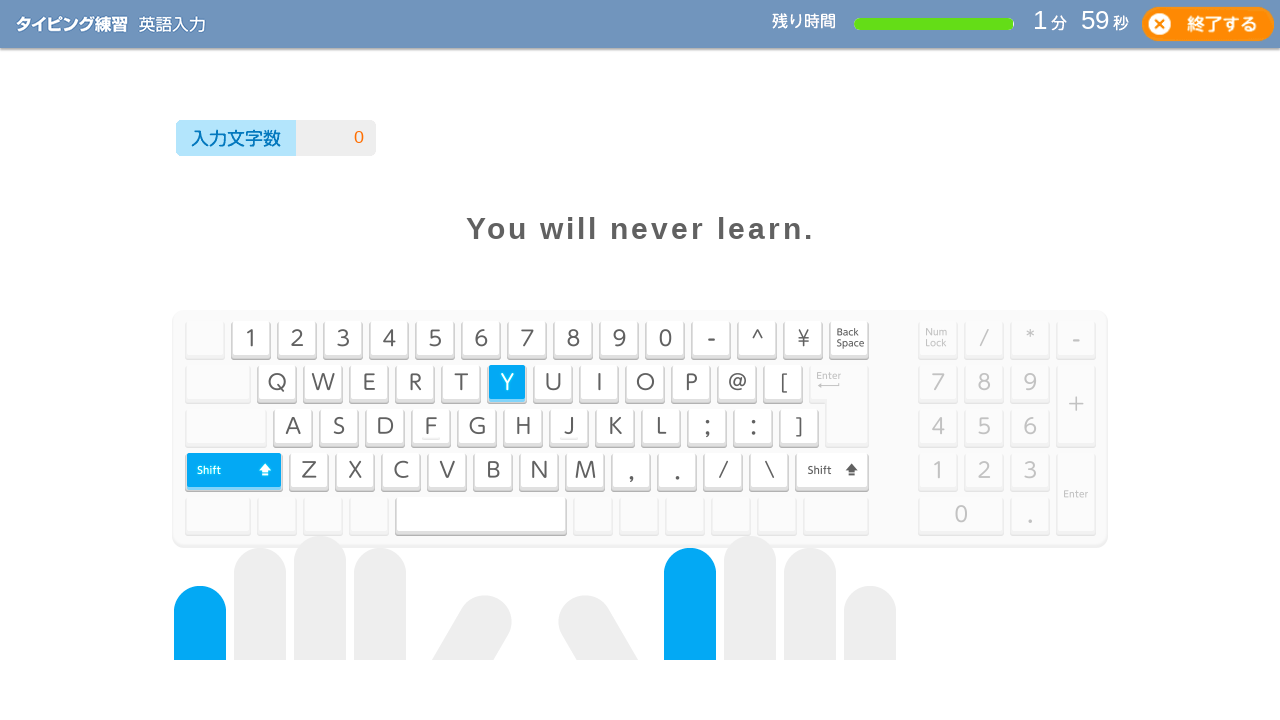

Waited 100ms before next typing attempt (iteration 4/10)
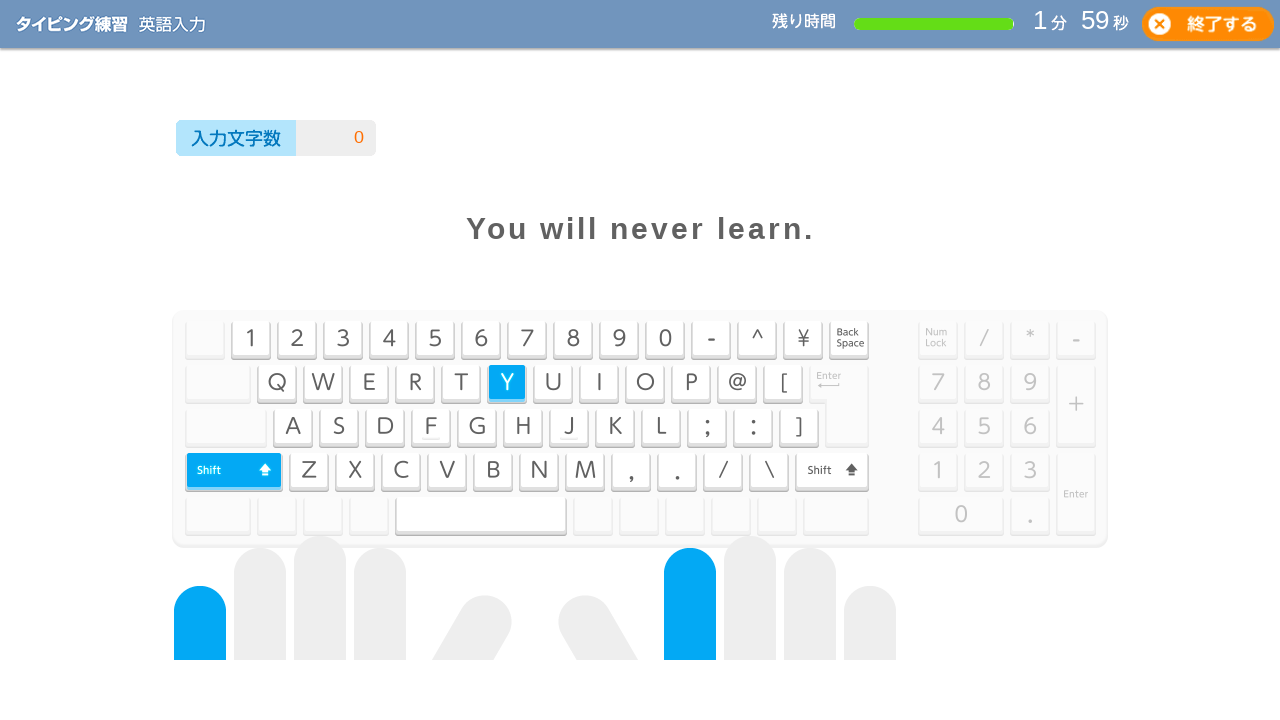

Retrieved remaining text to type (iteration 5/10)
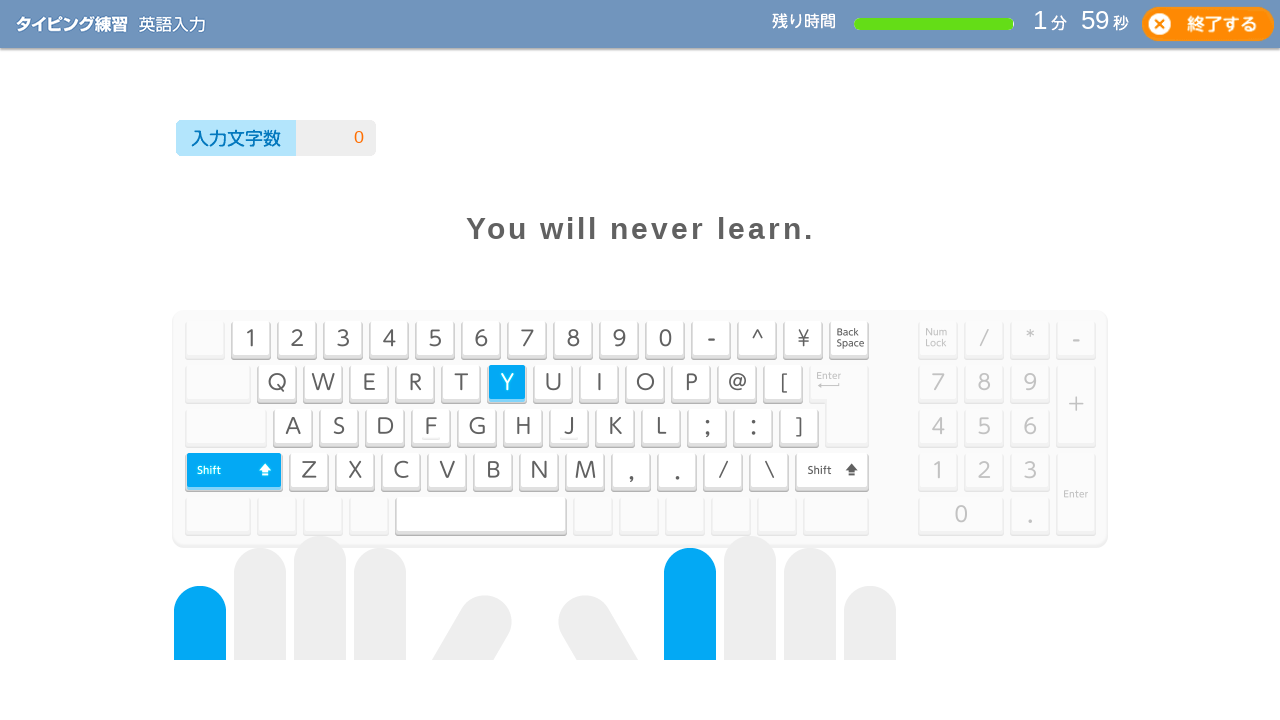

Automatically typed the displayed characters (iteration 5/10)
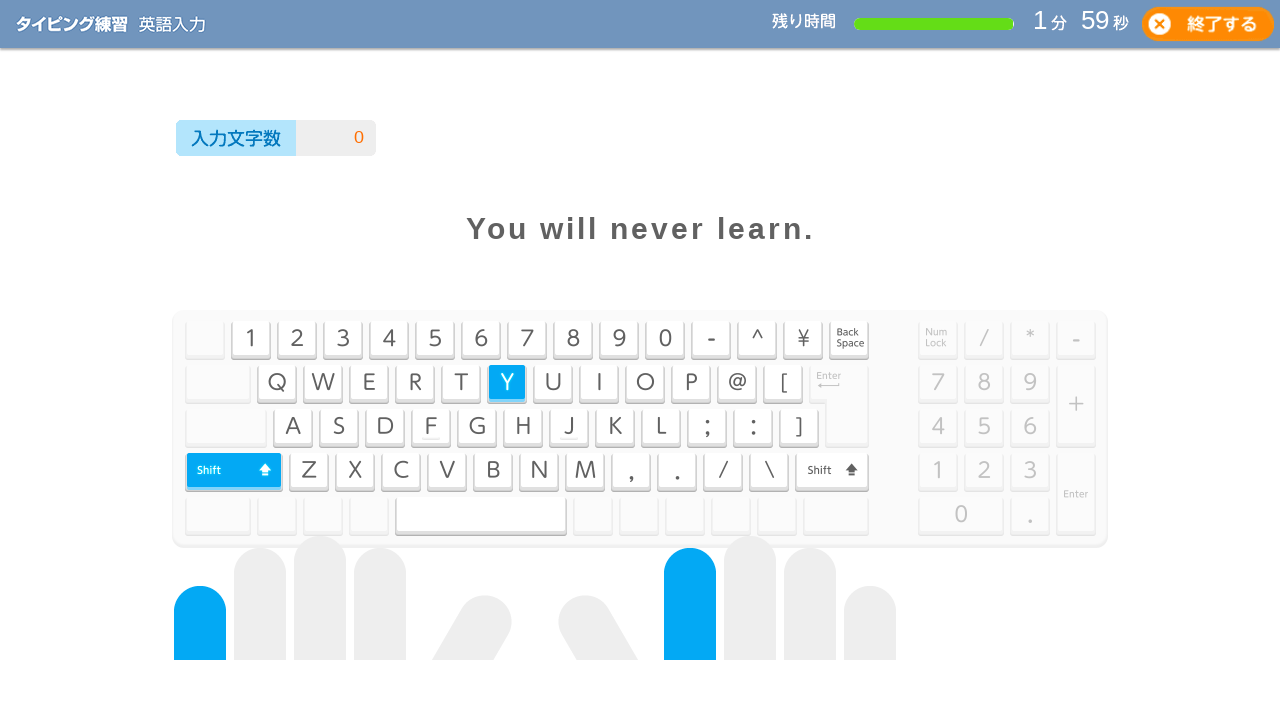

Waited 100ms before next typing attempt (iteration 5/10)
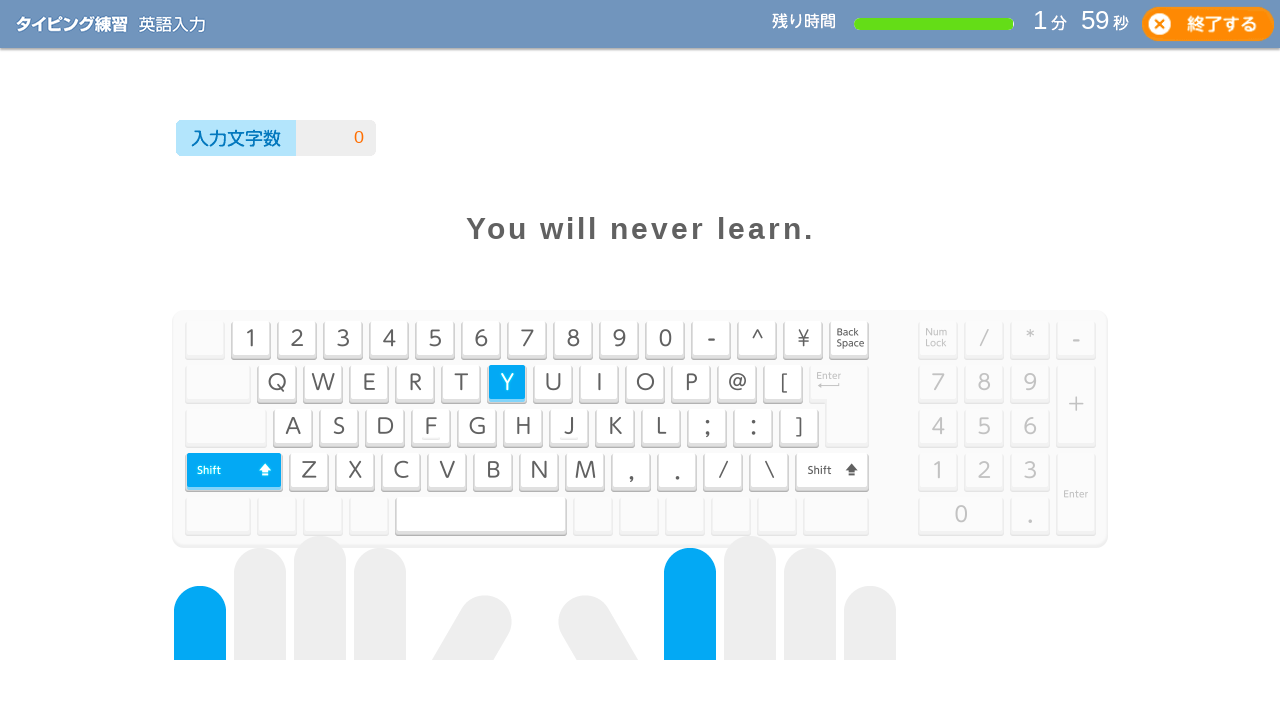

Retrieved remaining text to type (iteration 6/10)
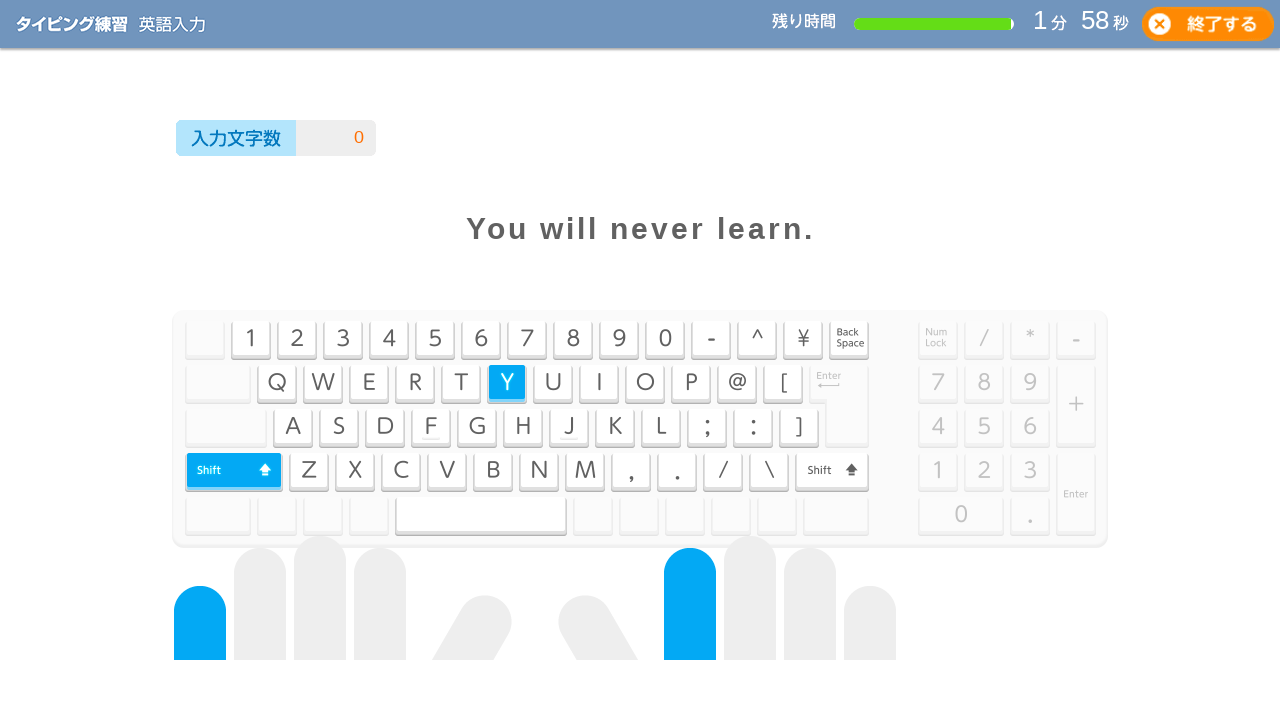

Automatically typed the displayed characters (iteration 6/10)
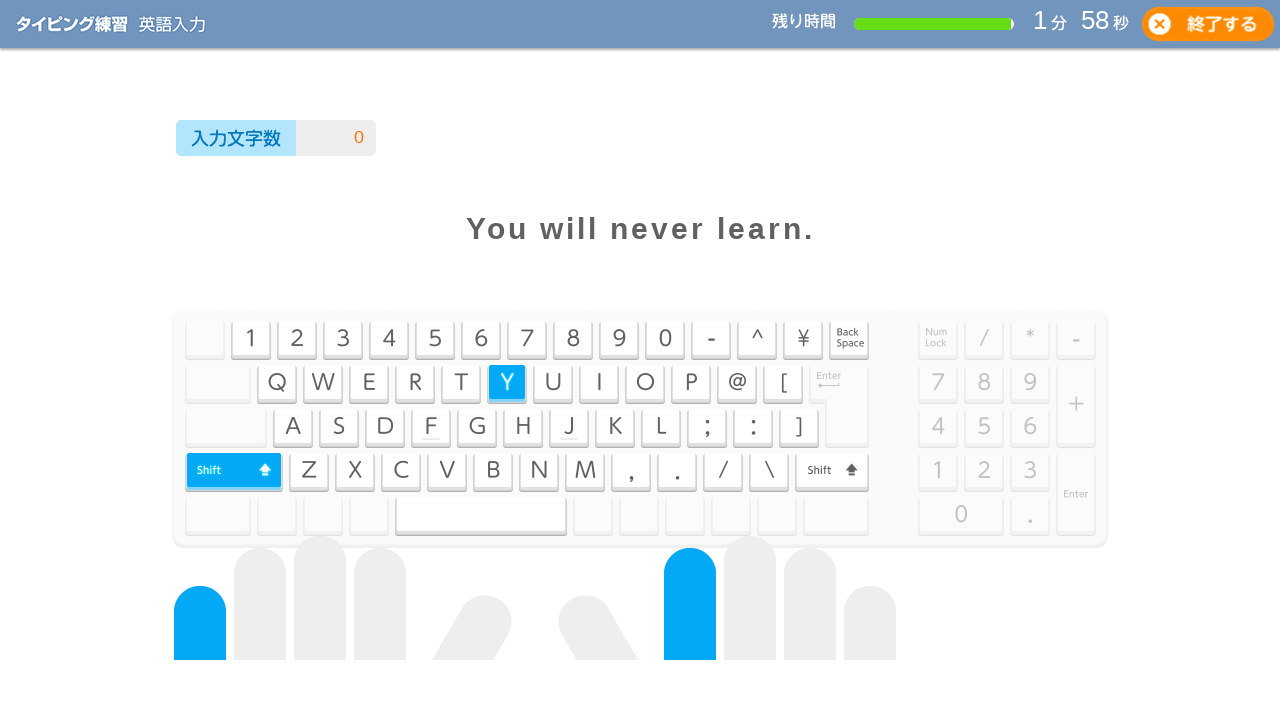

Waited 100ms before next typing attempt (iteration 6/10)
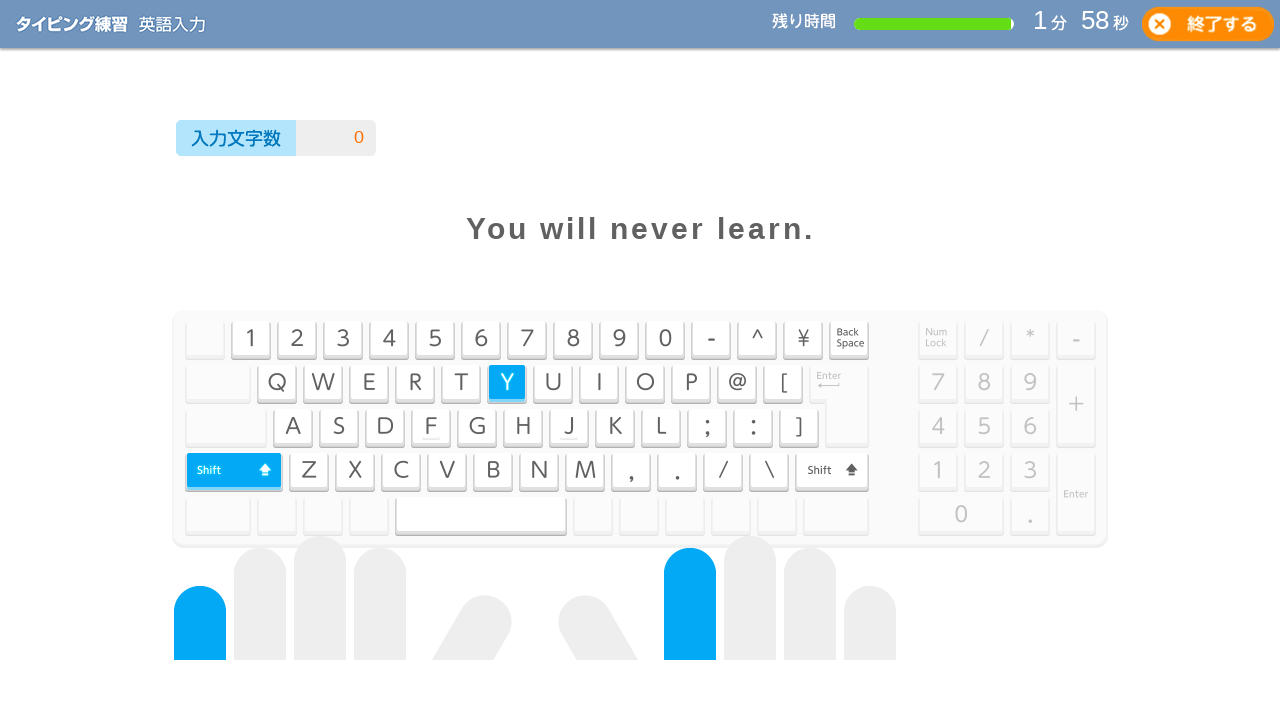

Retrieved remaining text to type (iteration 7/10)
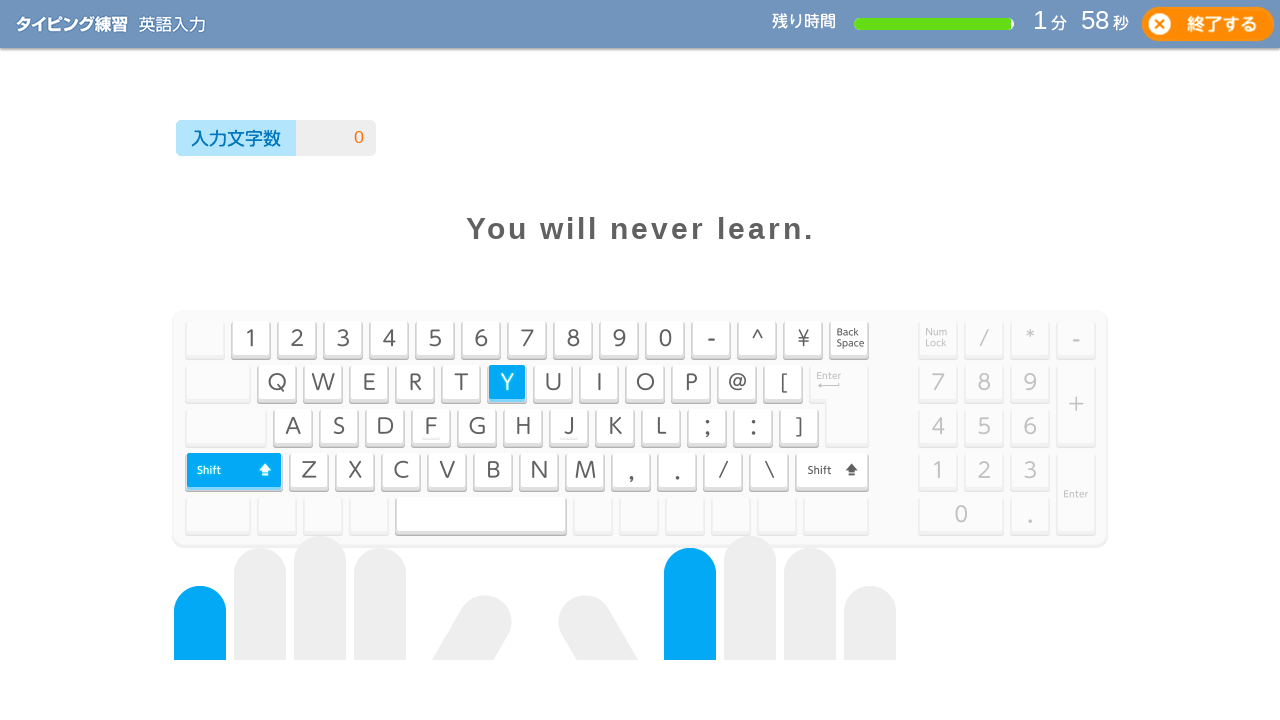

Automatically typed the displayed characters (iteration 7/10)
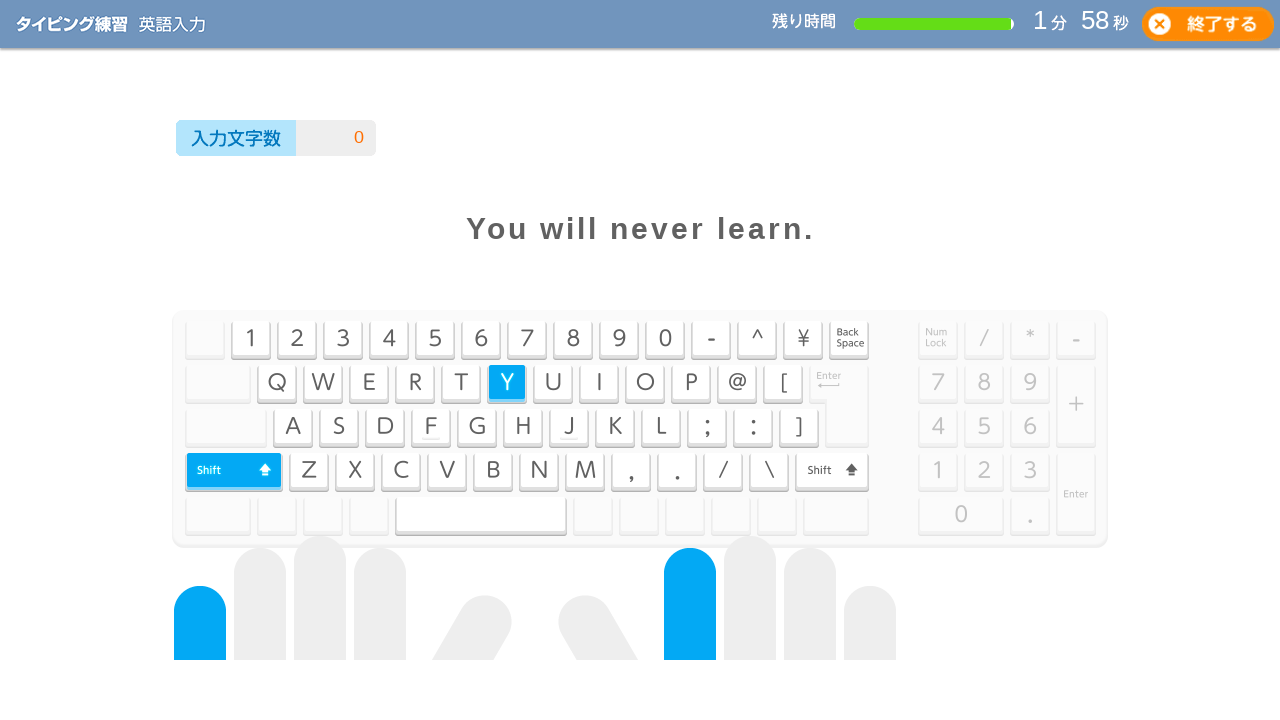

Waited 100ms before next typing attempt (iteration 7/10)
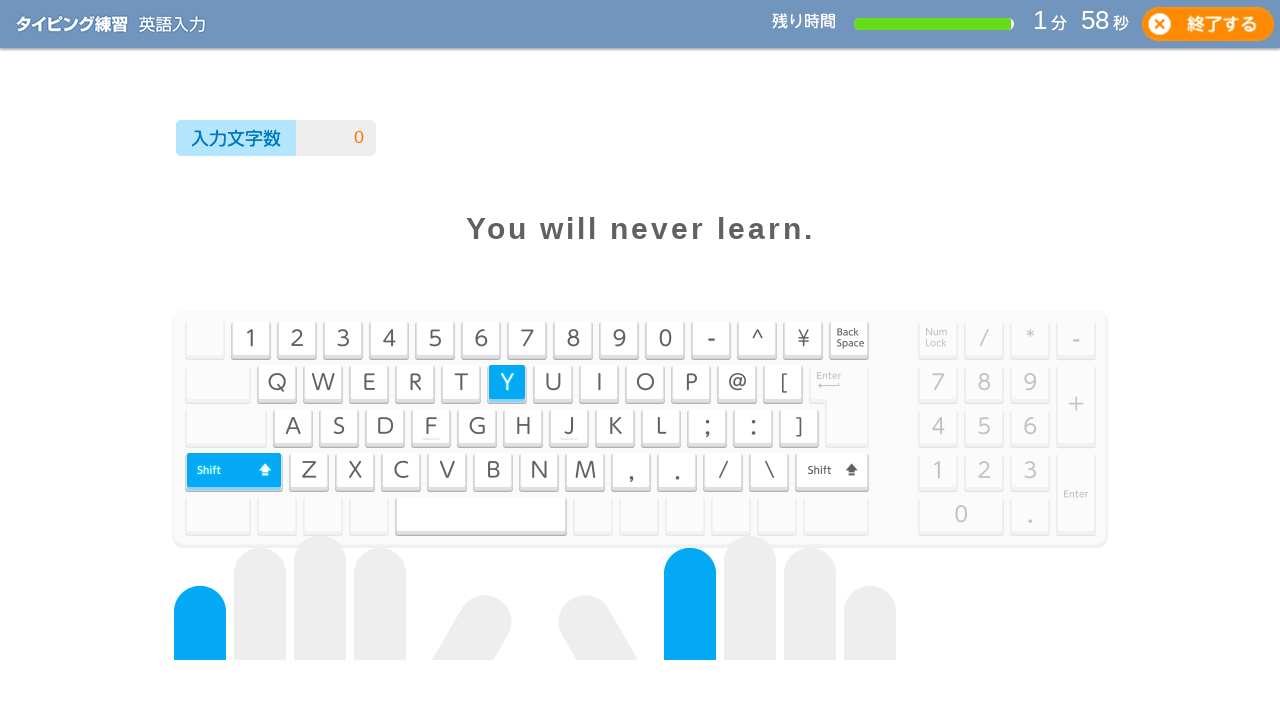

Retrieved remaining text to type (iteration 8/10)
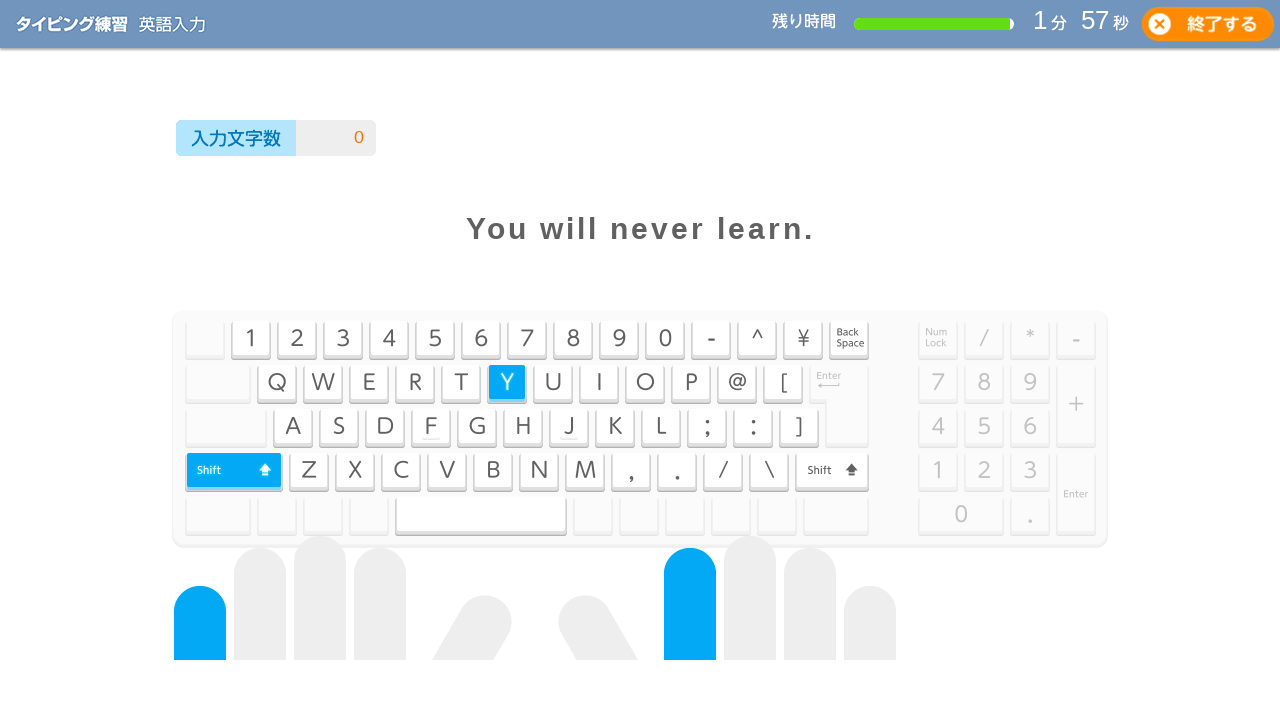

Automatically typed the displayed characters (iteration 8/10)
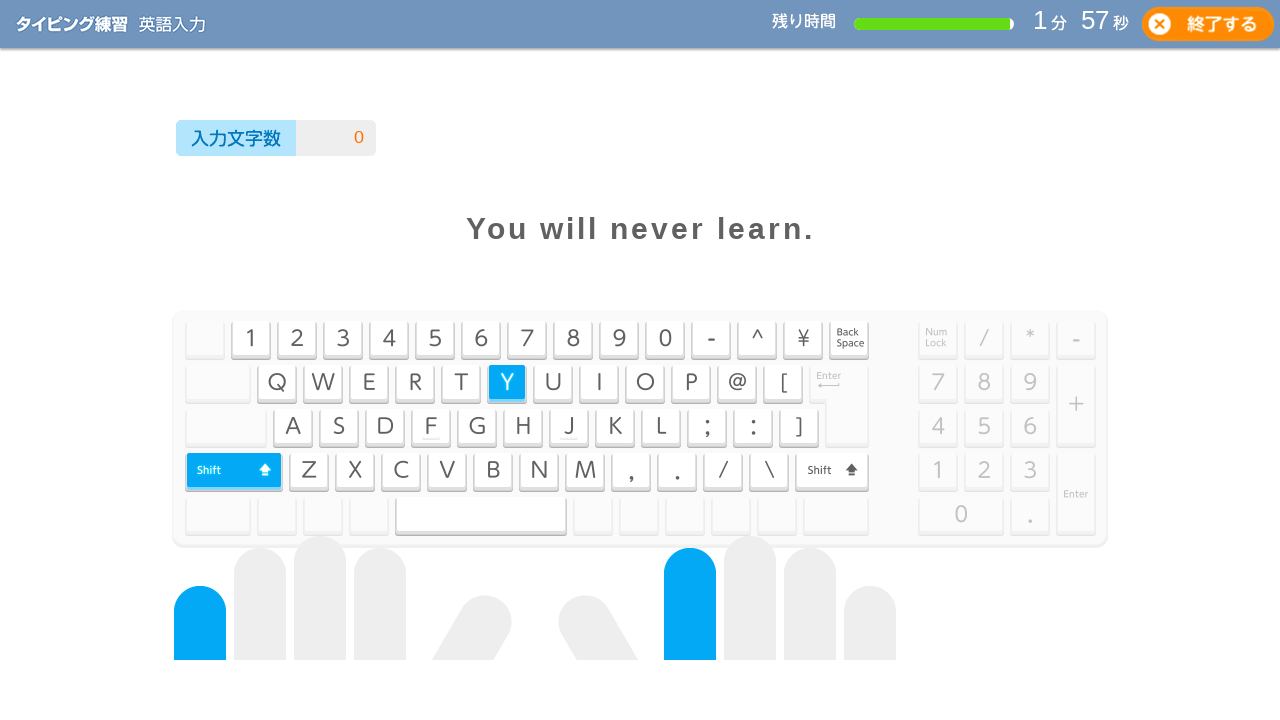

Waited 100ms before next typing attempt (iteration 8/10)
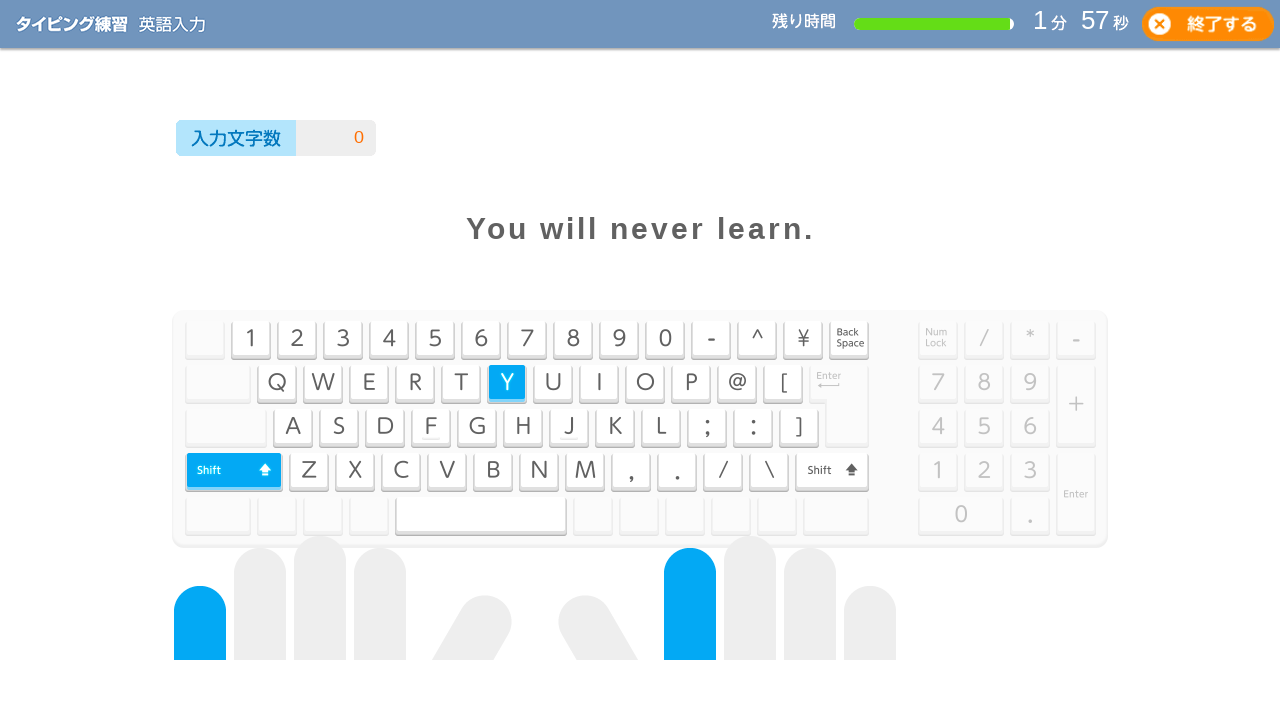

Retrieved remaining text to type (iteration 9/10)
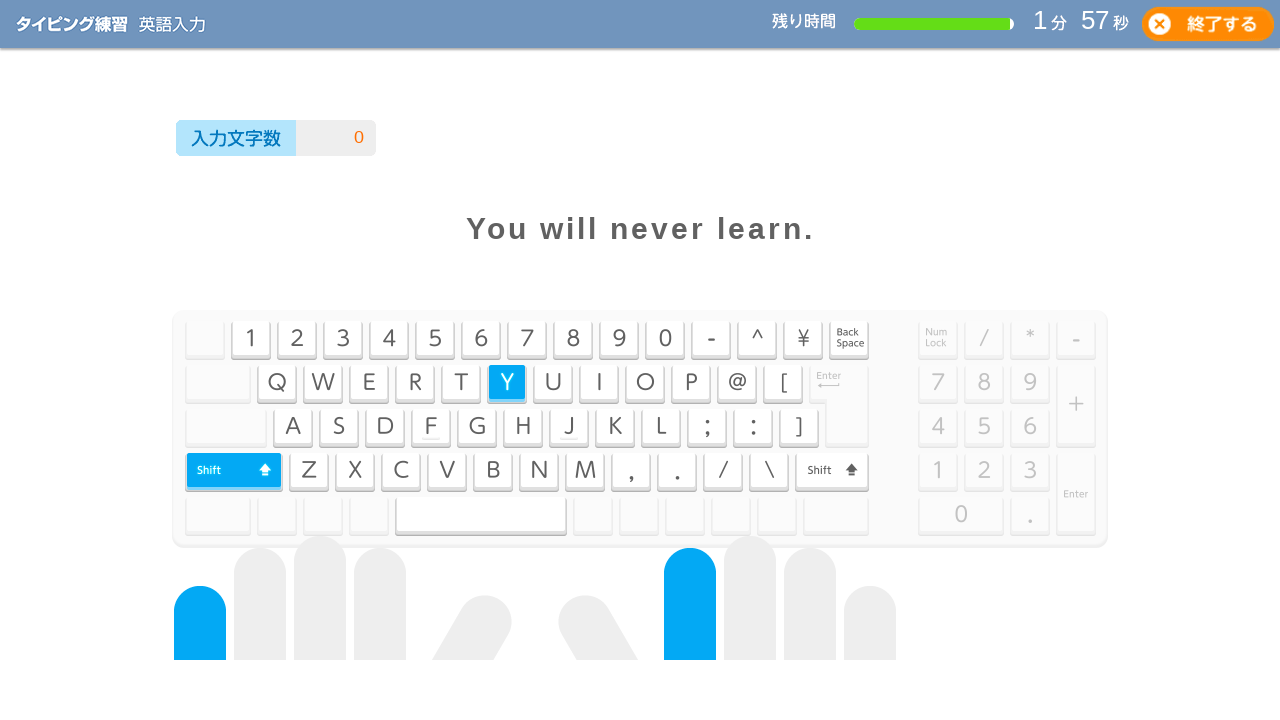

Automatically typed the displayed characters (iteration 9/10)
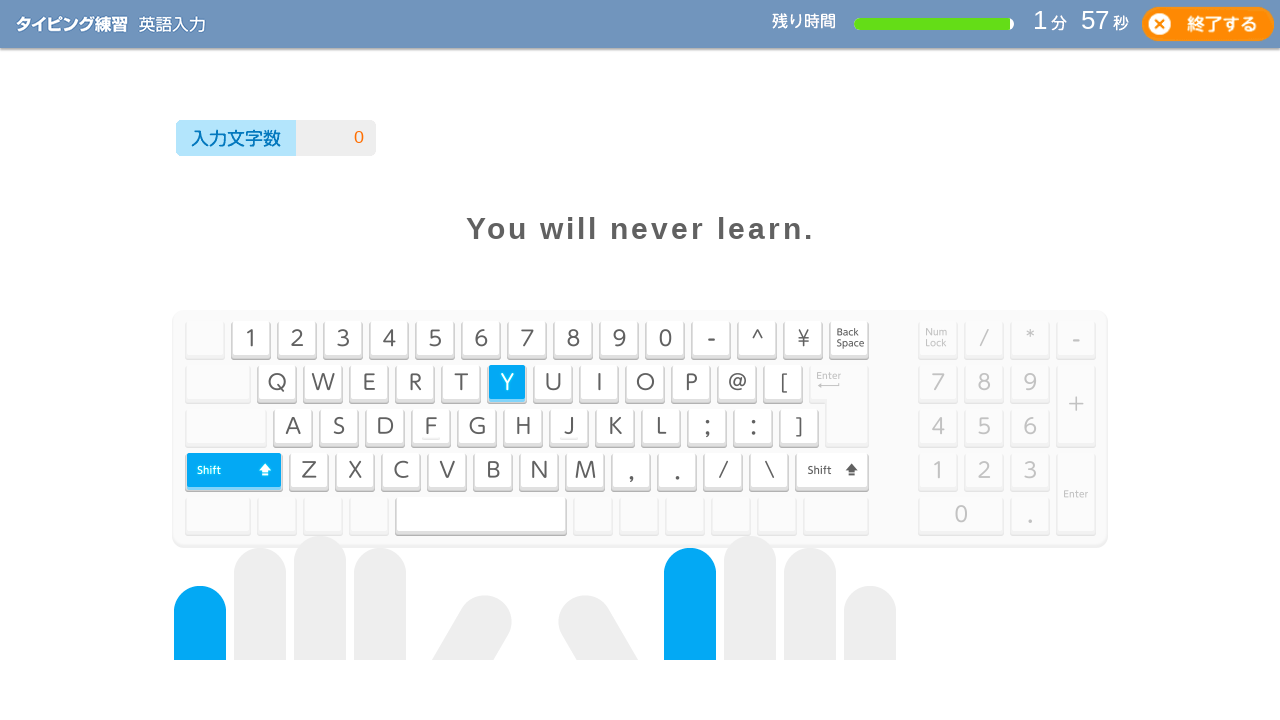

Waited 100ms before next typing attempt (iteration 9/10)
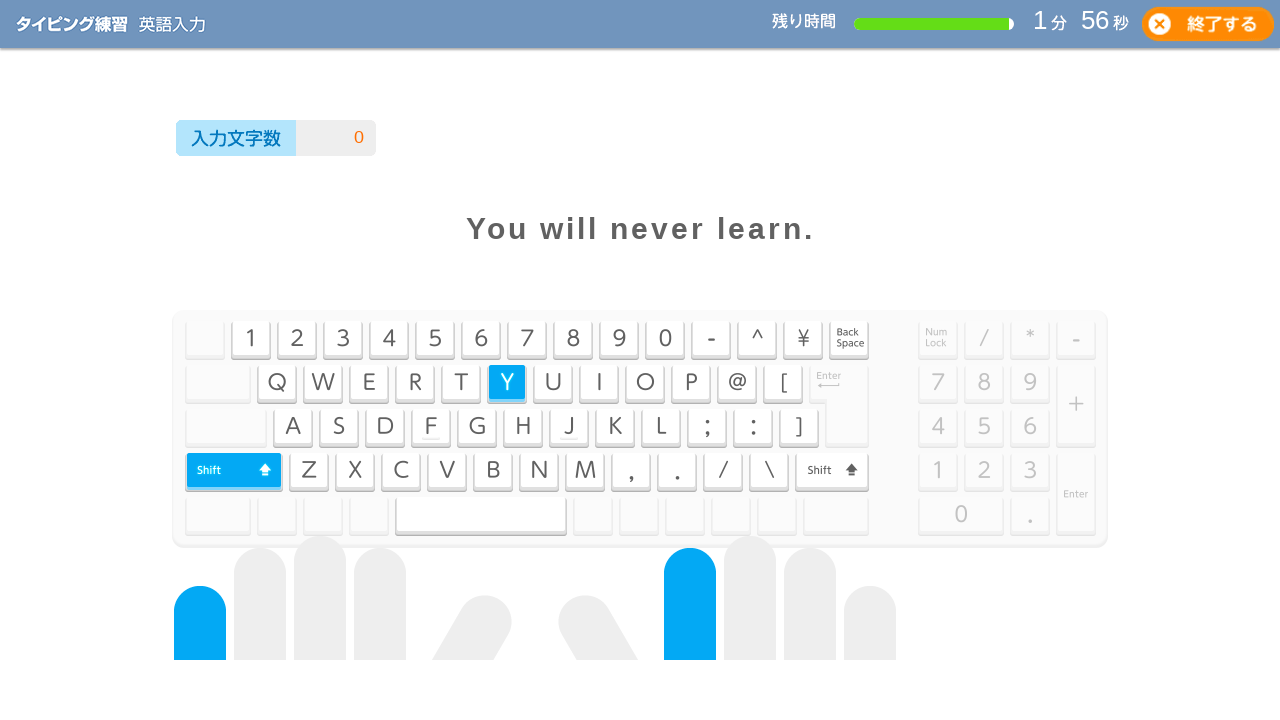

Retrieved remaining text to type (iteration 10/10)
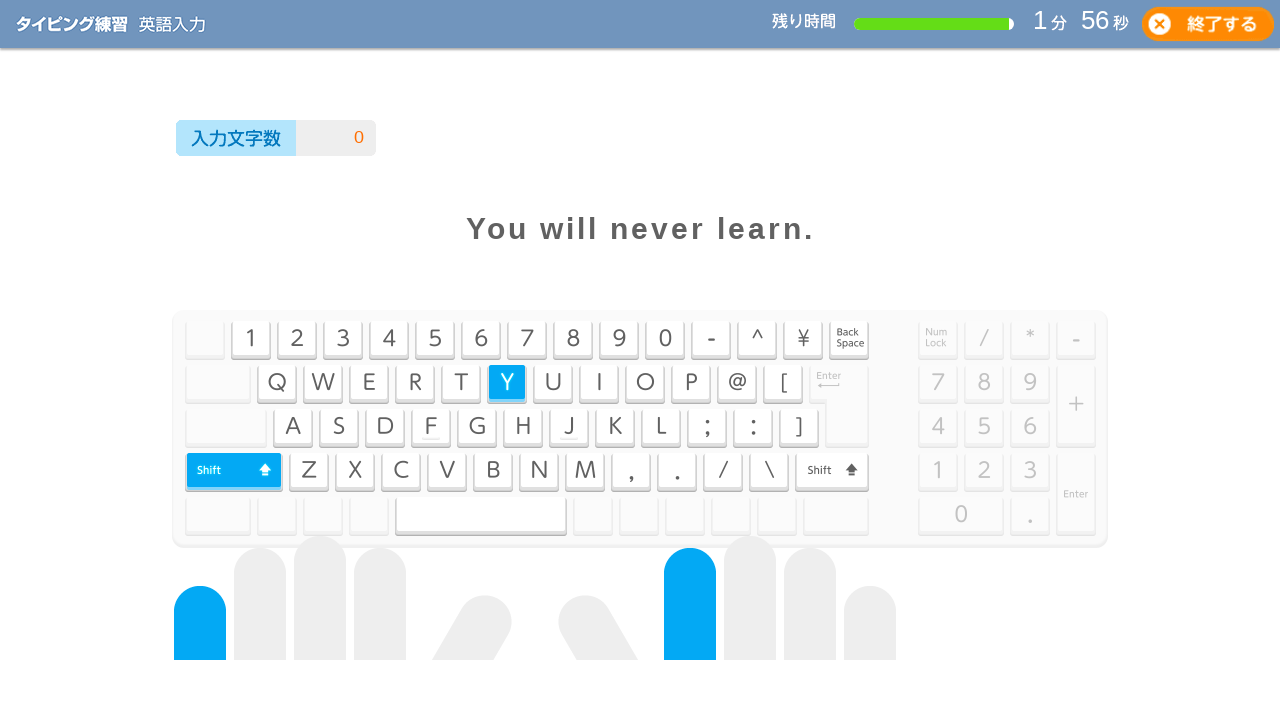

Automatically typed the displayed characters (iteration 10/10)
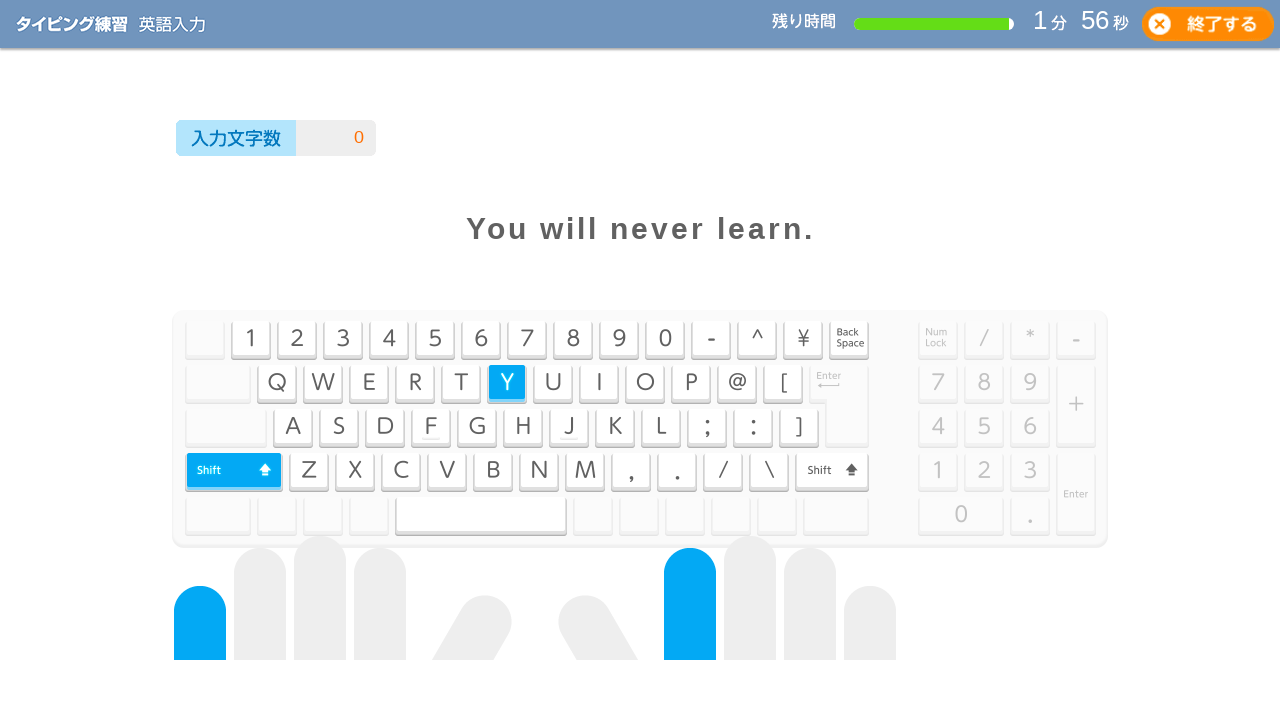

Waited 100ms before next typing attempt (iteration 10/10)
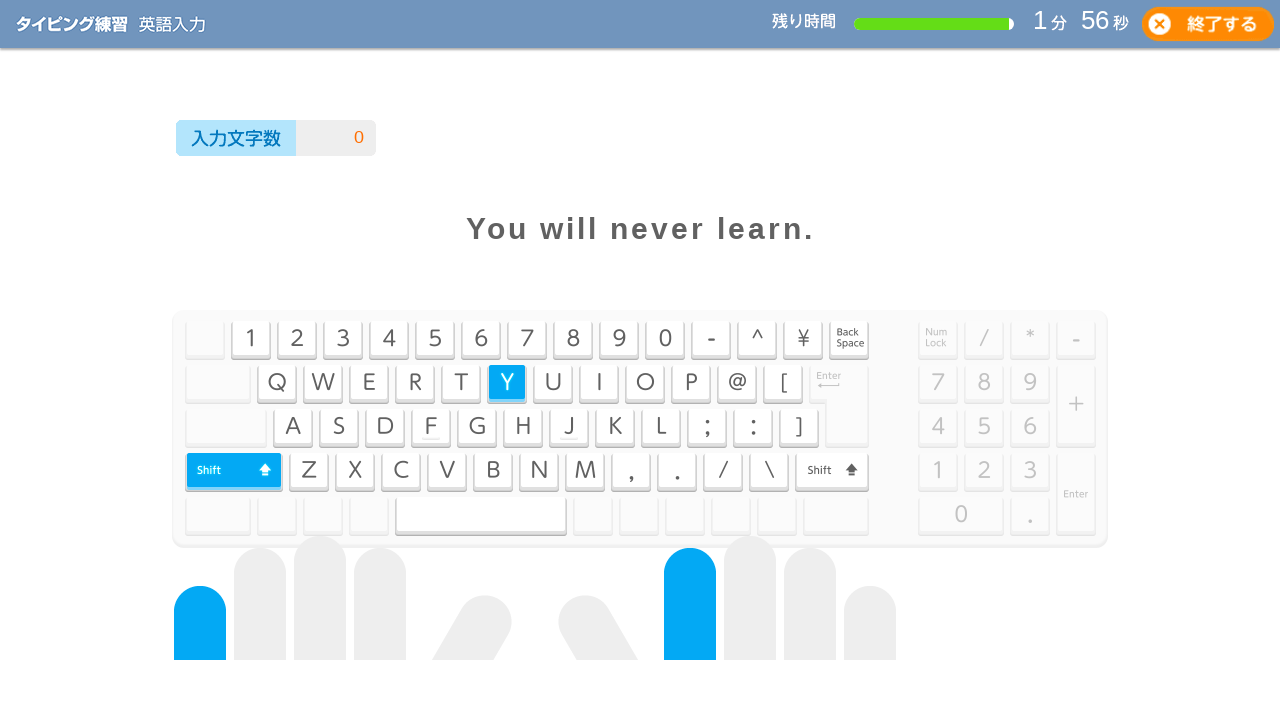

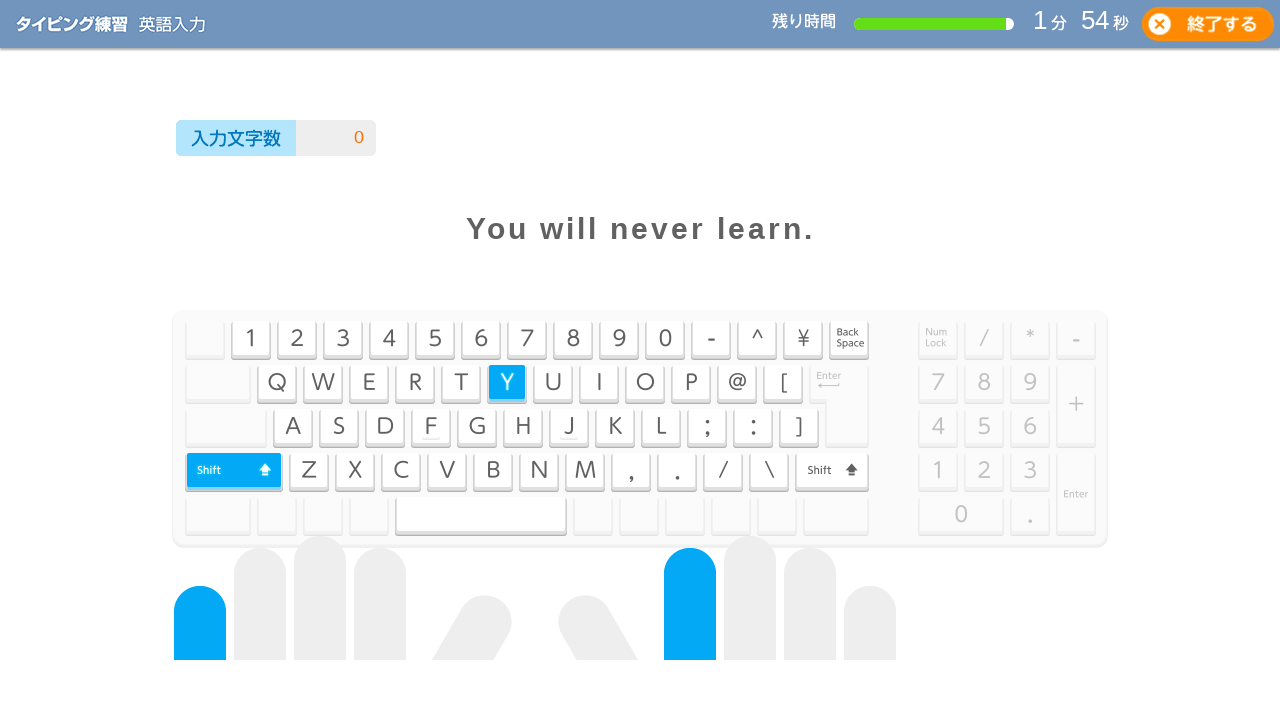